Automates playing a Gomoku (Five in a Row) game by randomly clicking on 30 different cells on the game board grid.

Starting URL: https://www.wuziqi123.com/

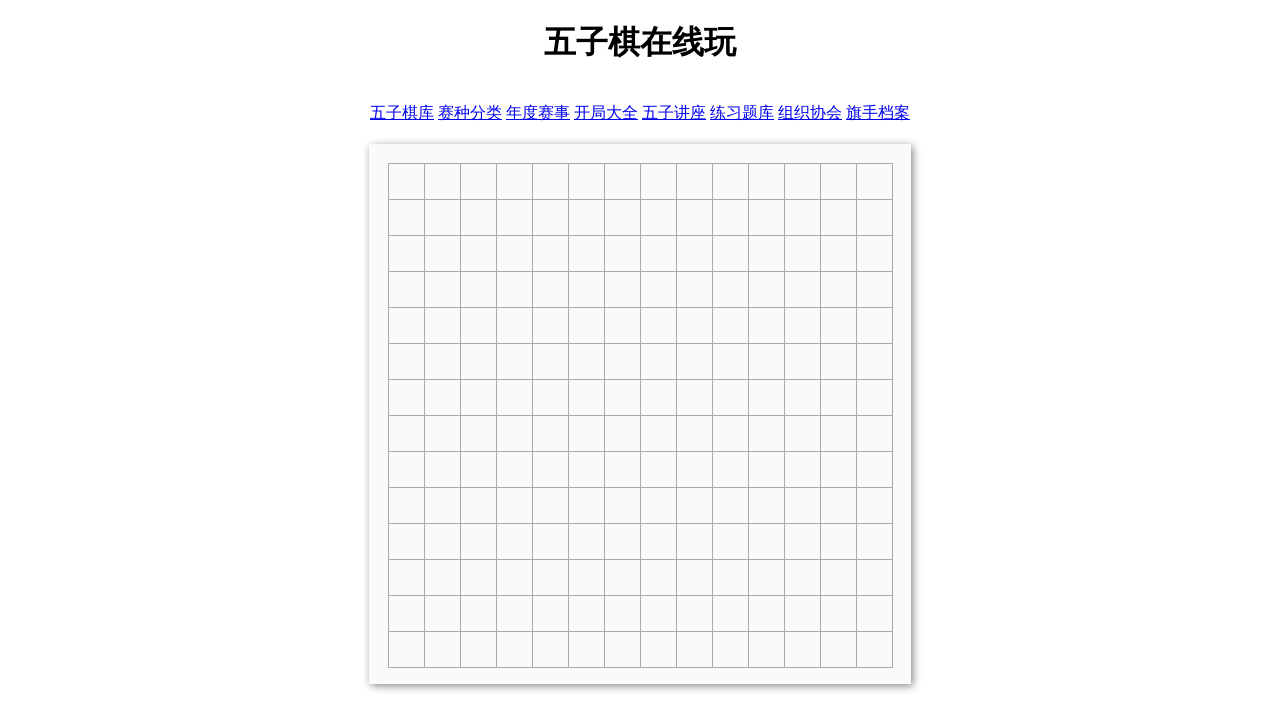

Navigated to Gomoku game website
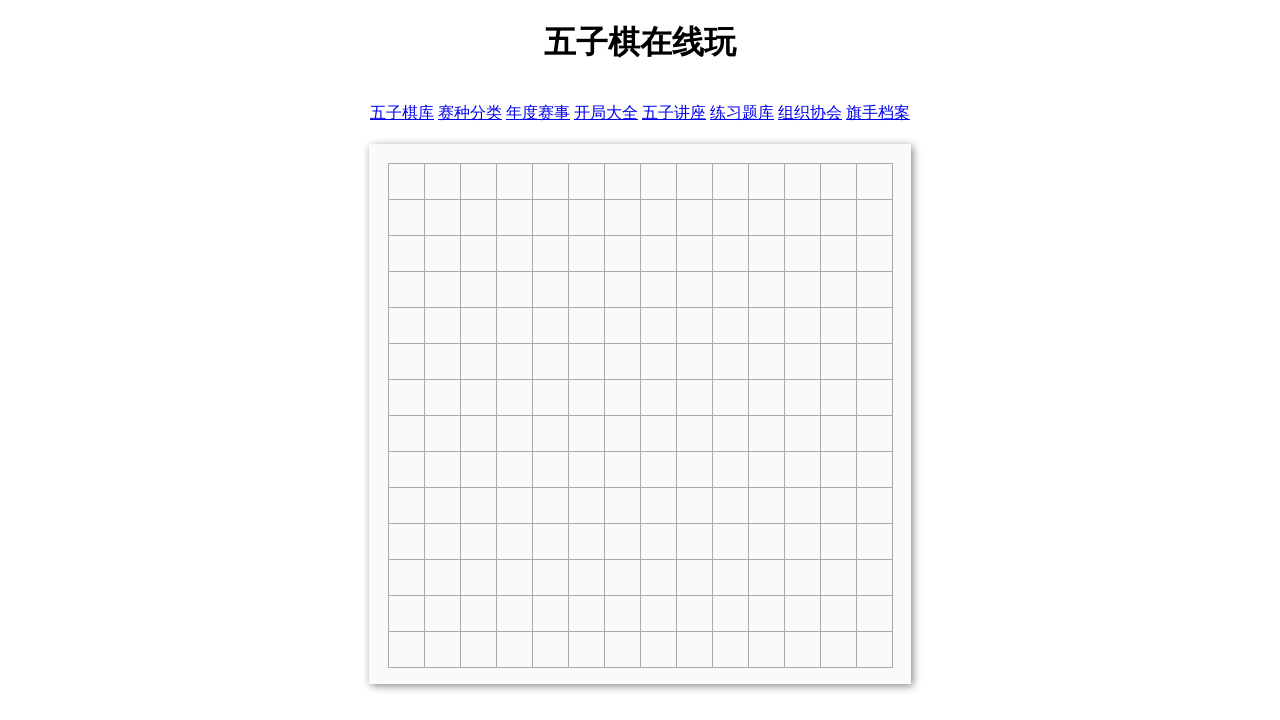

Clicked cell 188 on the game board (move 1/30) at (639, 594) on xpath=//*[@id='rb']/div/div[1]/div[188]
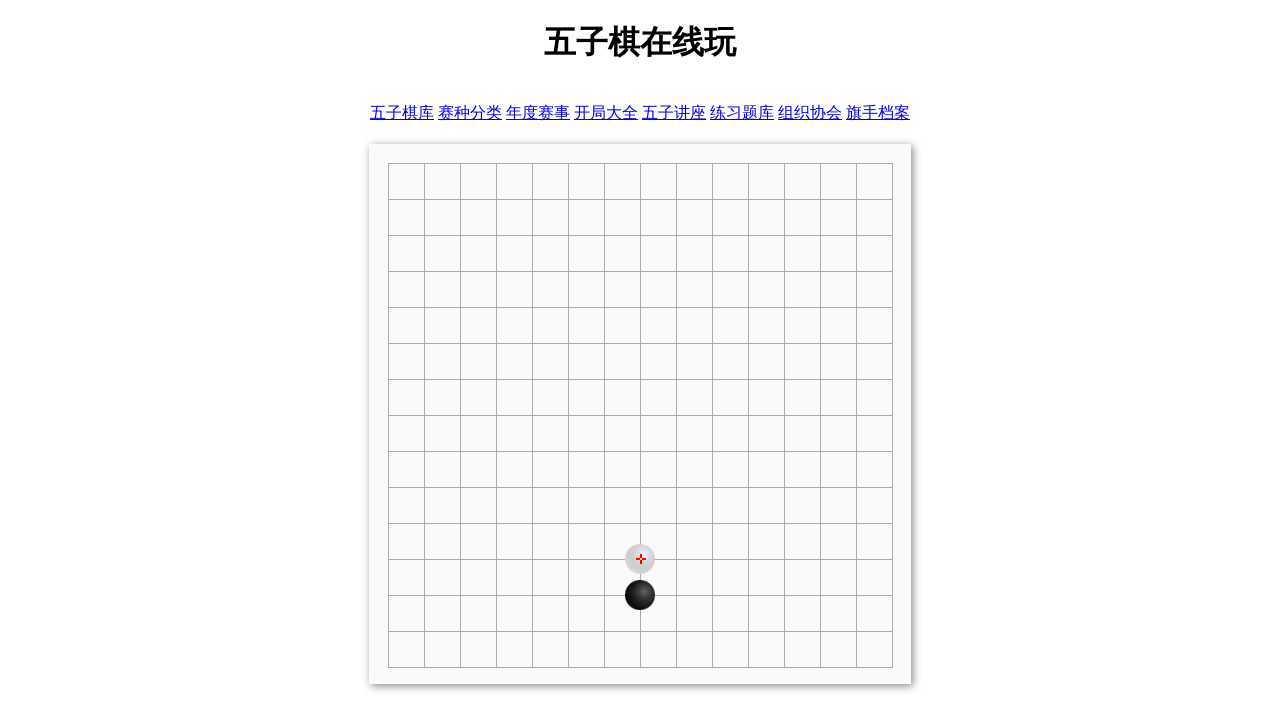

Waited 500ms for game to process move 1
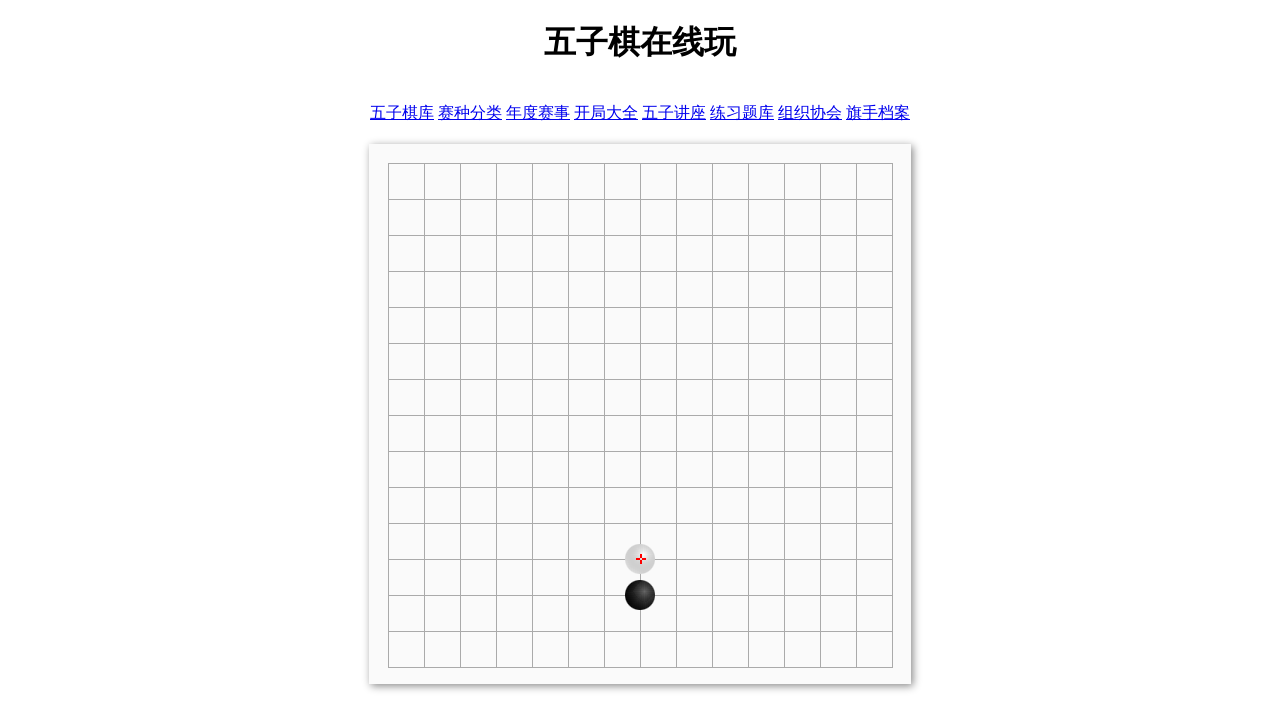

Clicked cell 219 on the game board (move 2/30) at (675, 666) on xpath=//*[@id='rb']/div/div[1]/div[219]
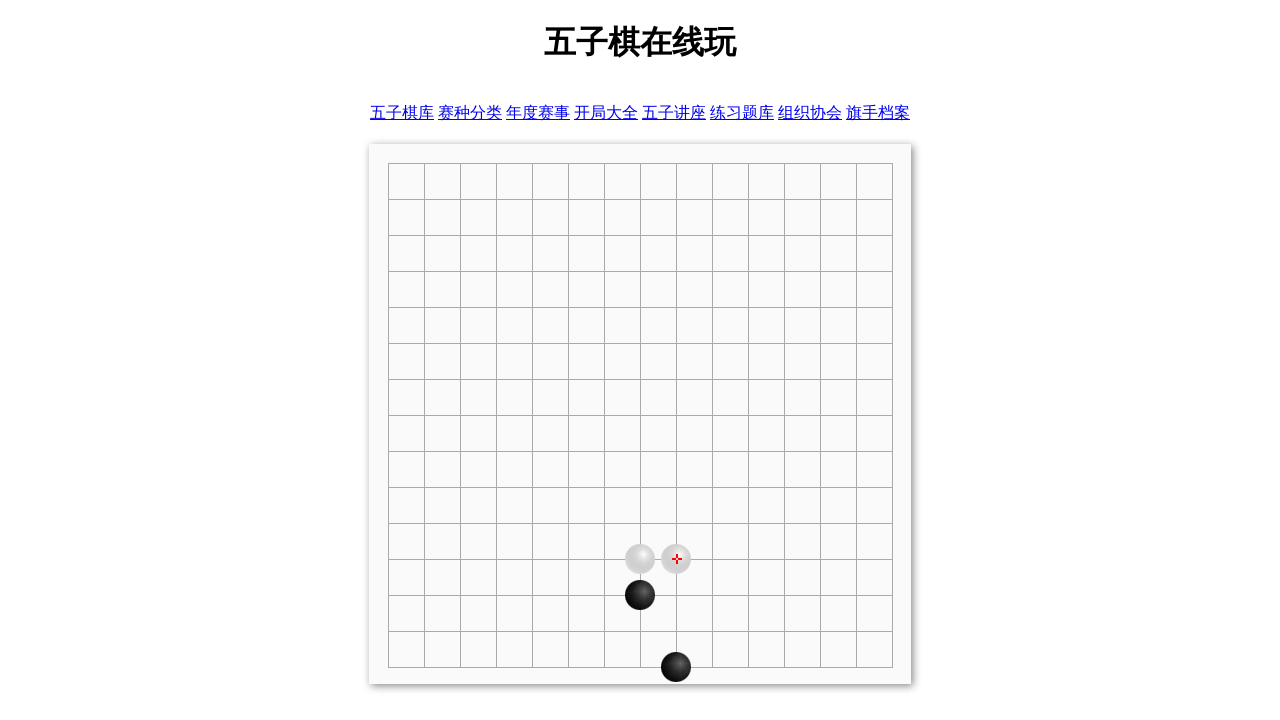

Waited 500ms for game to process move 2
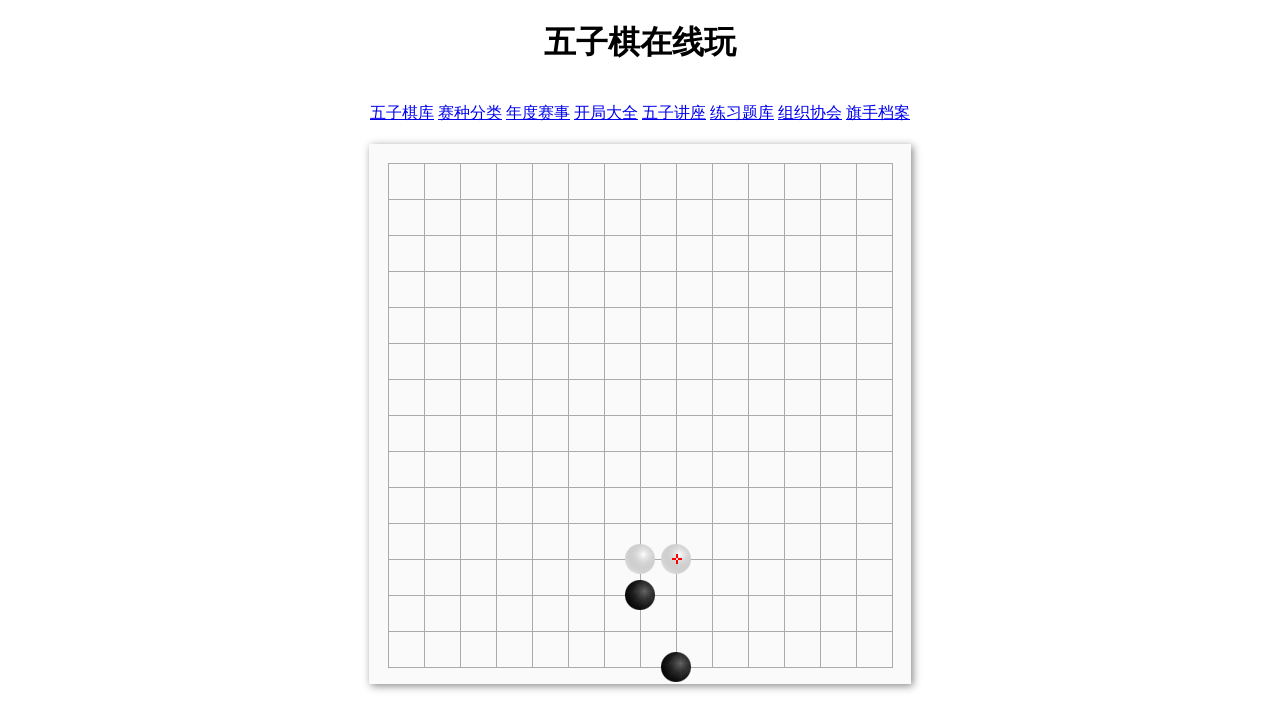

Clicked cell 143 on the game board (move 3/30) at (639, 486) on xpath=//*[@id='rb']/div/div[1]/div[143]
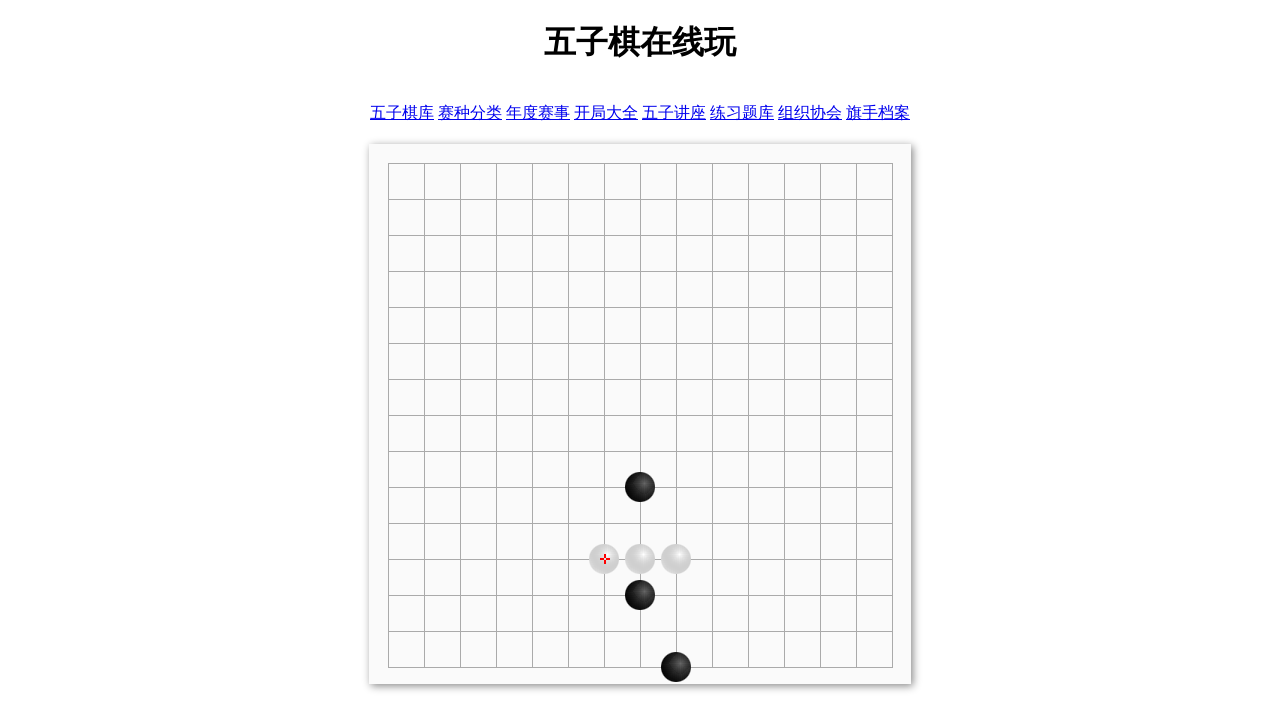

Waited 500ms for game to process move 3
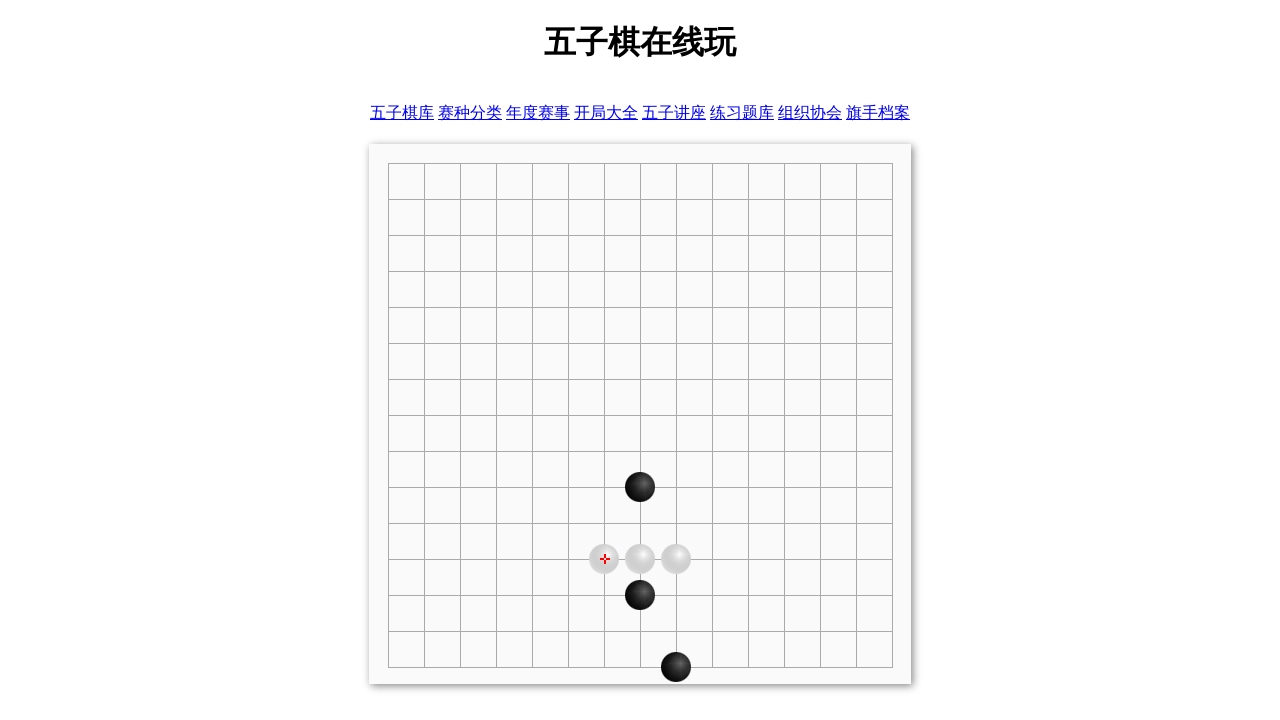

Clicked cell 189 on the game board (move 4/30) at (675, 594) on xpath=//*[@id='rb']/div/div[1]/div[189]
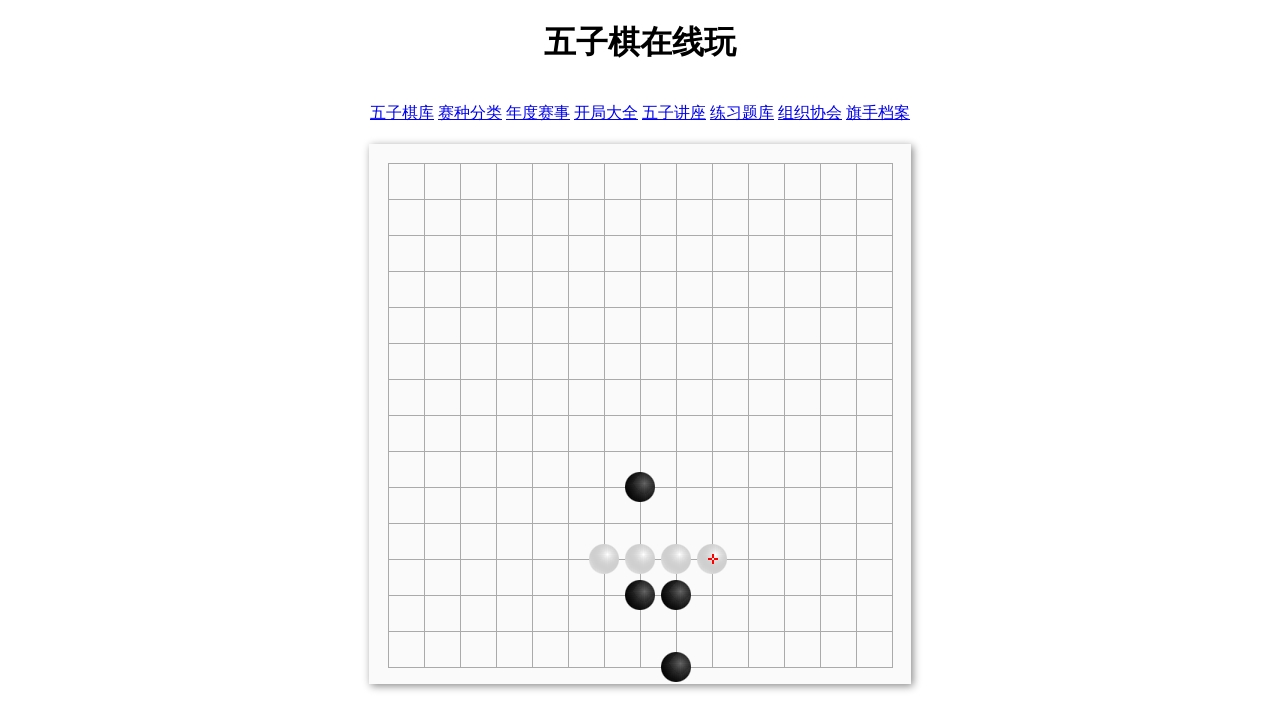

Waited 500ms for game to process move 4
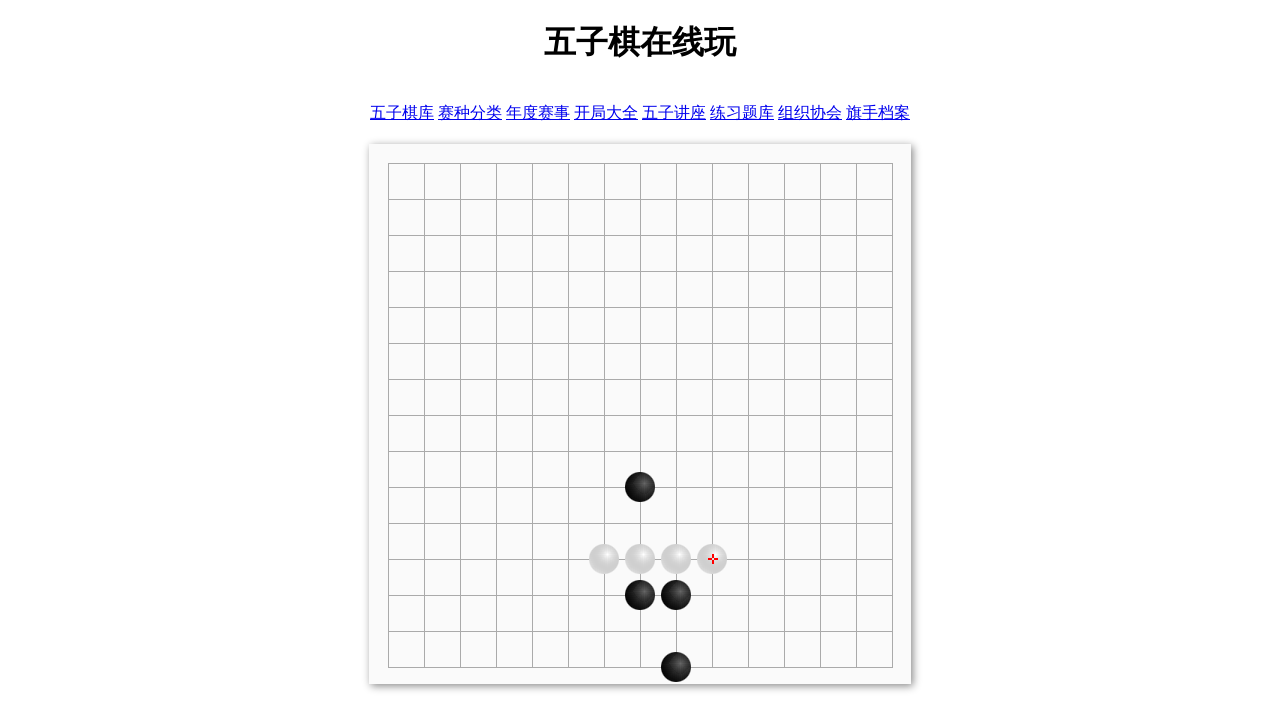

Clicked cell 38 on the game board (move 5/30) at (639, 234) on xpath=//*[@id='rb']/div/div[1]/div[38]
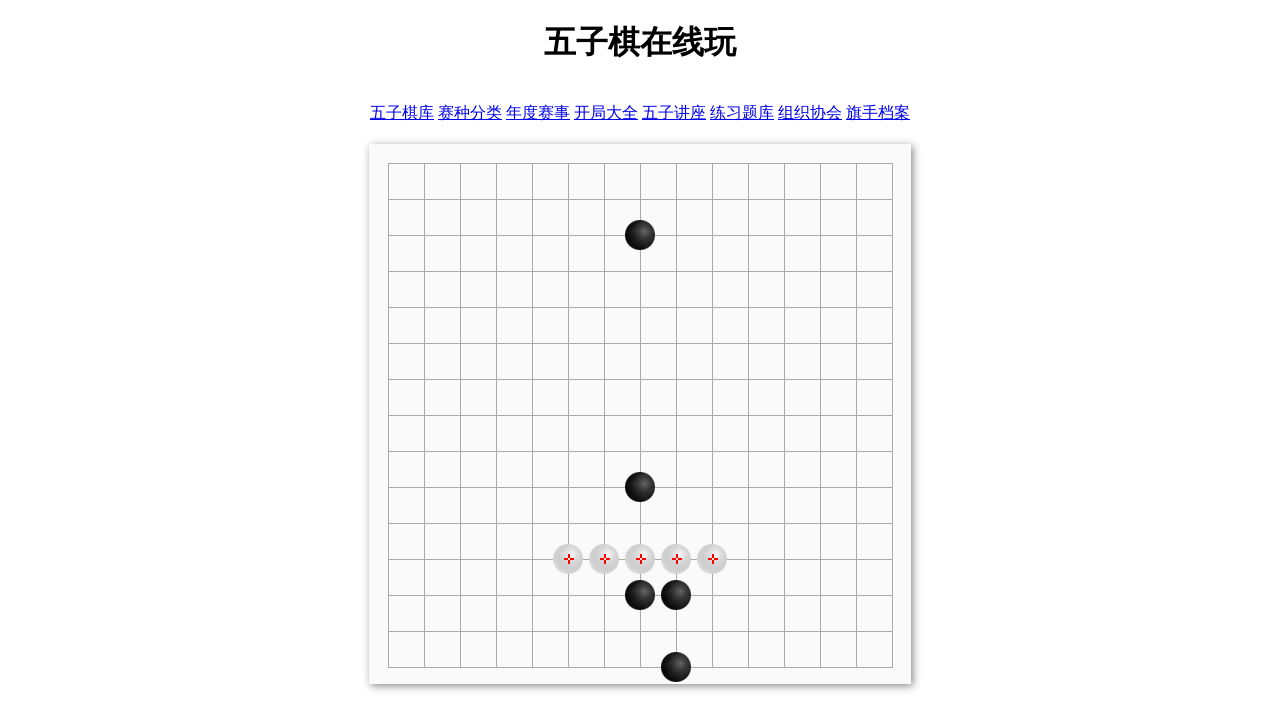

Waited 500ms for game to process move 5
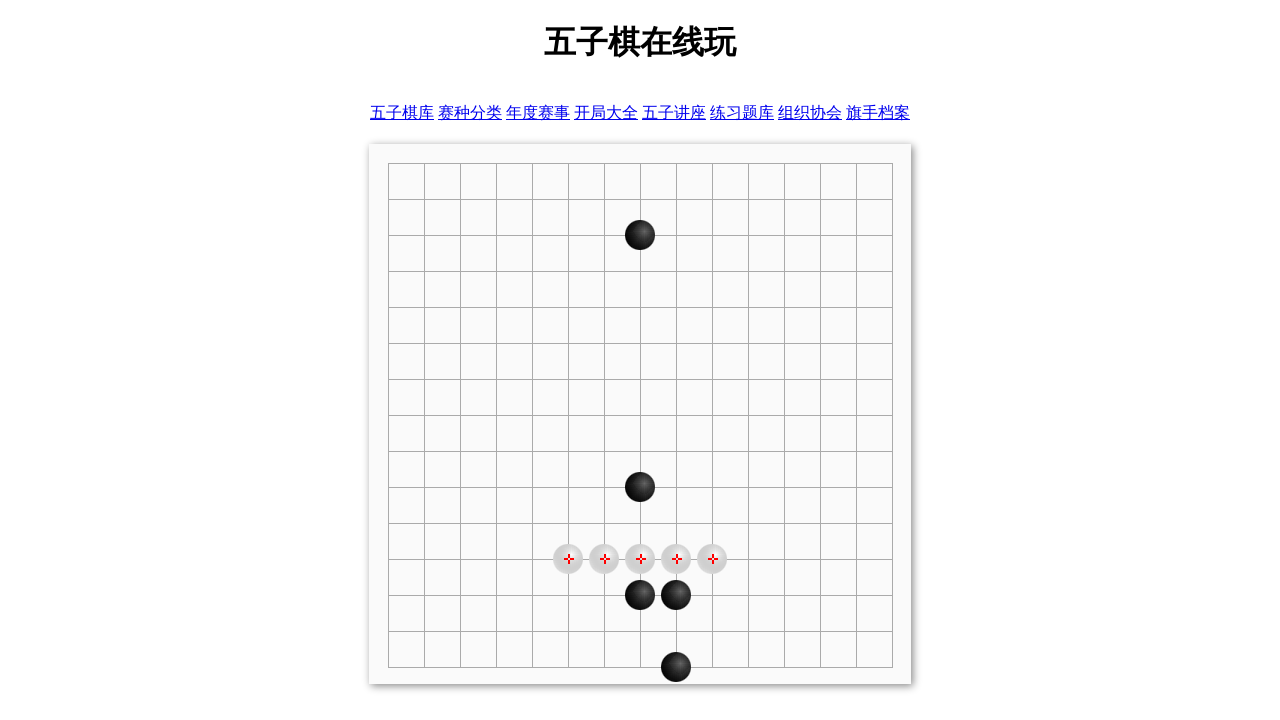

Clicked cell 179 on the game board (move 6/30) at (855, 558) on xpath=//*[@id='rb']/div/div[1]/div[179]
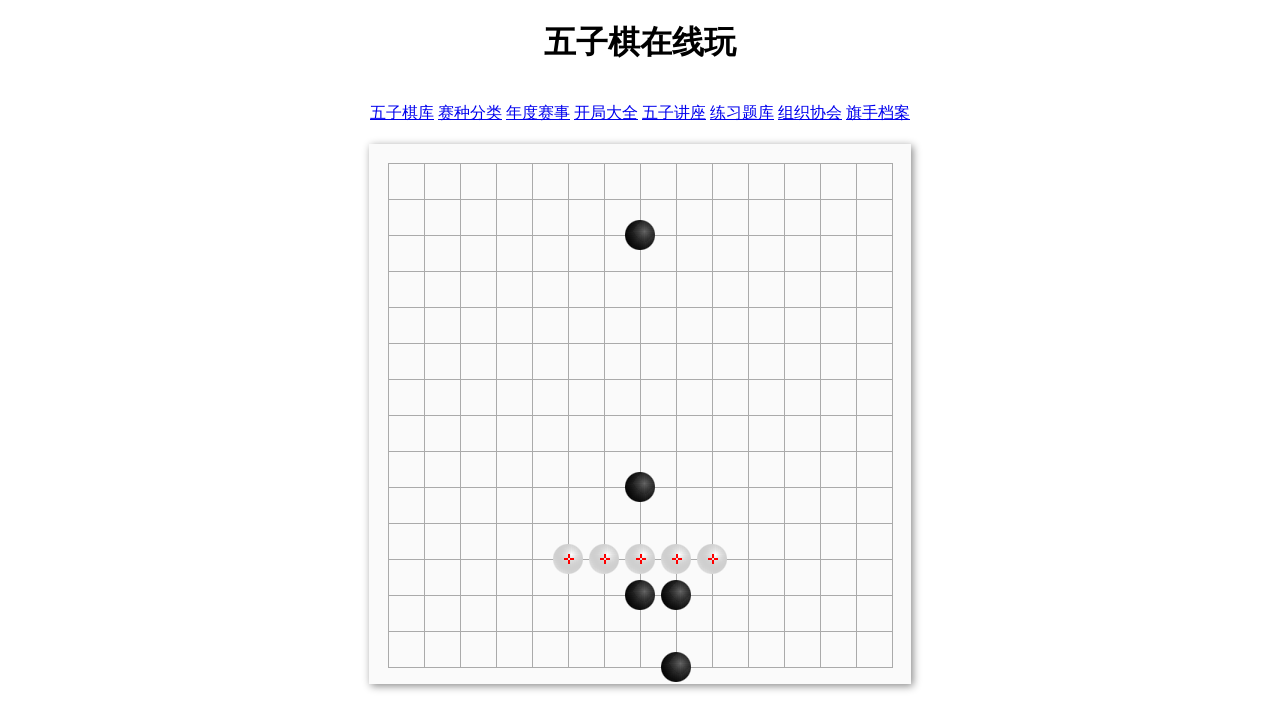

Waited 500ms for game to process move 6
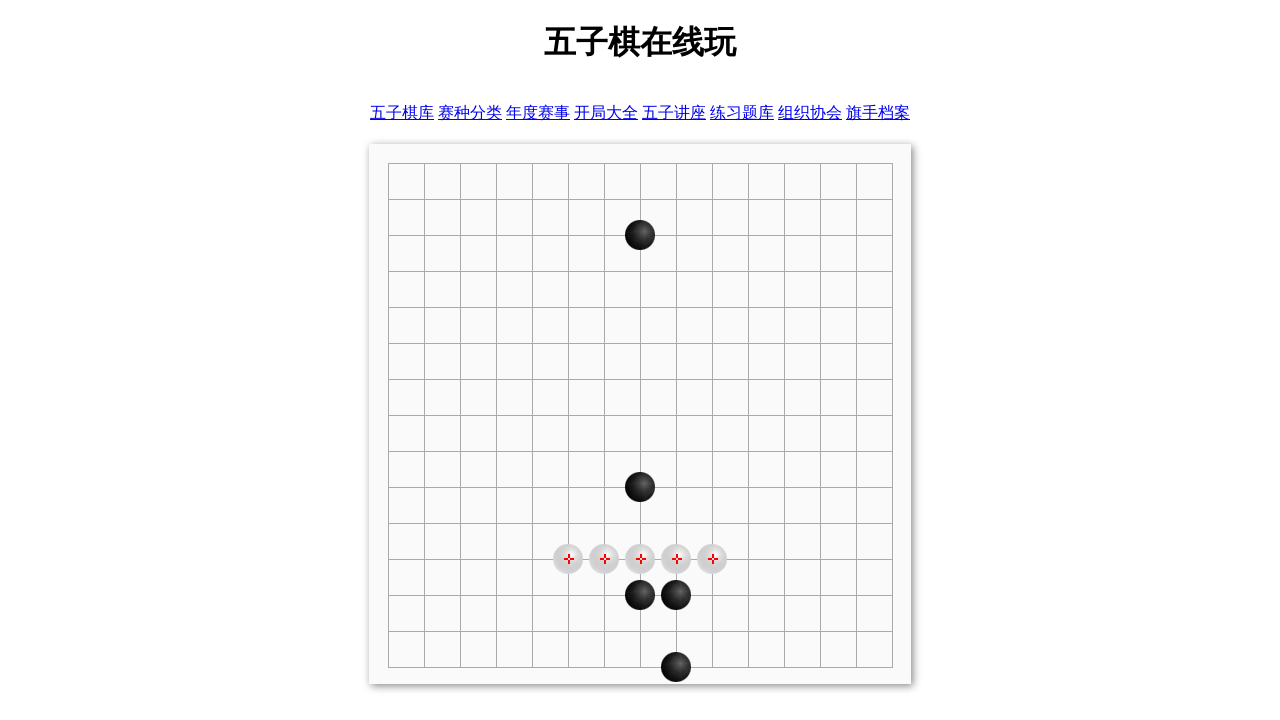

Clicked cell 122 on the game board (move 7/30) at (423, 450) on xpath=//*[@id='rb']/div/div[1]/div[122]
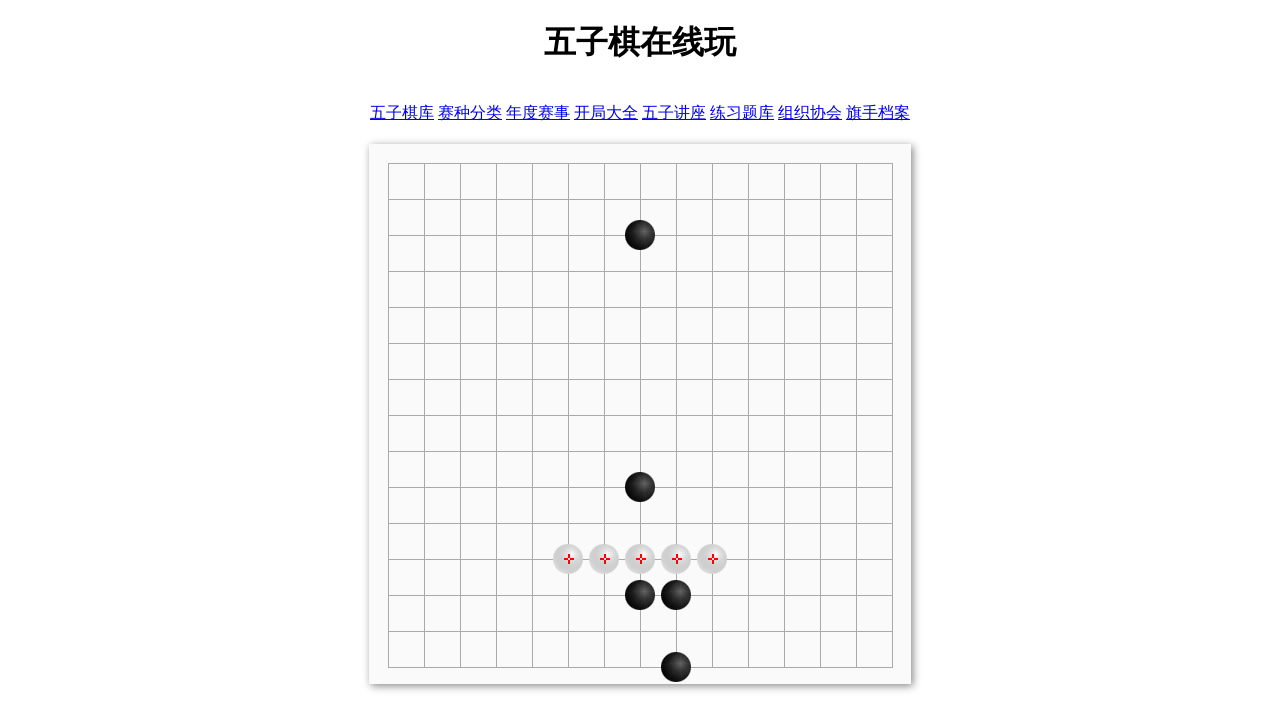

Waited 500ms for game to process move 7
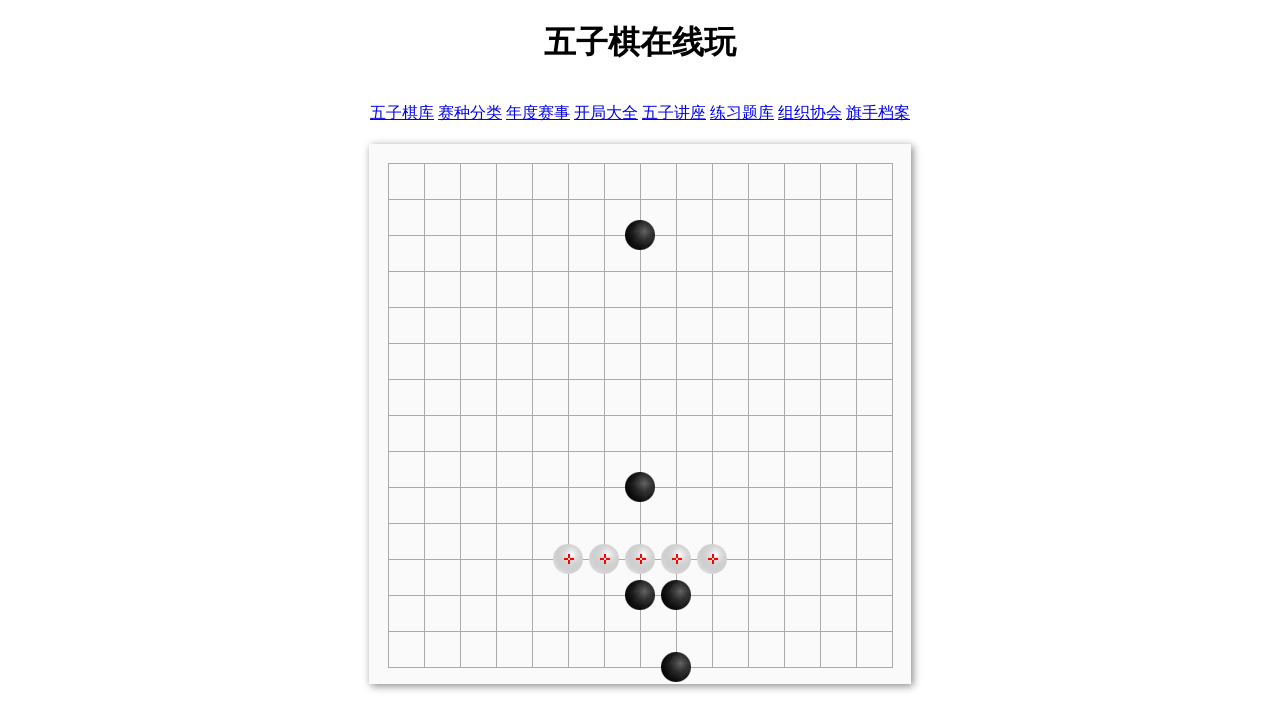

Clicked cell 223 on the game board (move 8/30) at (819, 666) on xpath=//*[@id='rb']/div/div[1]/div[223]
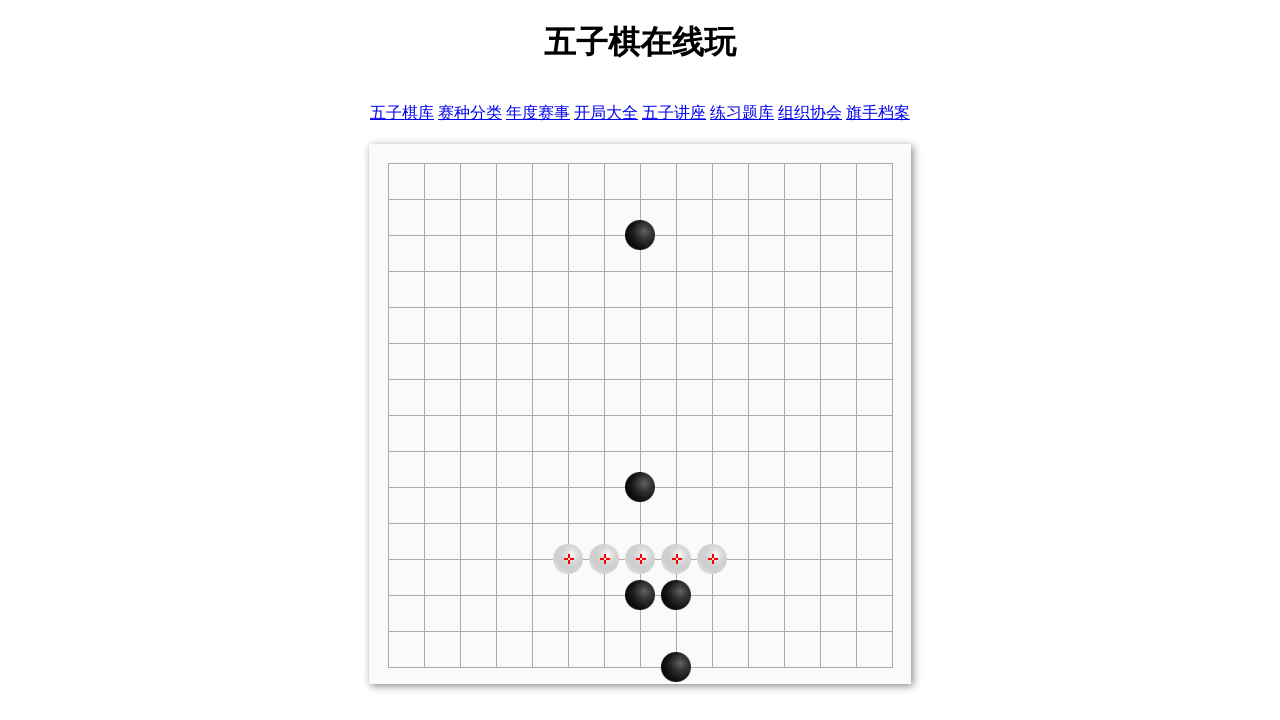

Waited 500ms for game to process move 8
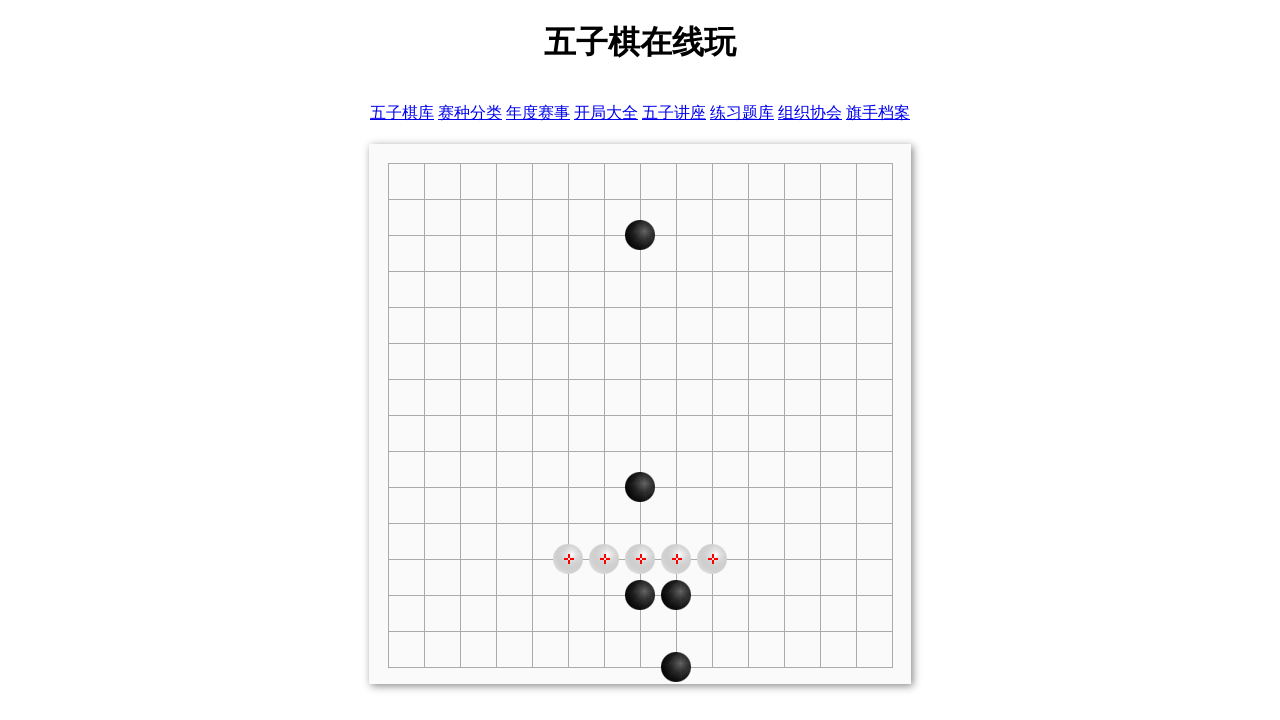

Clicked cell 218 on the game board (move 9/30) at (639, 666) on xpath=//*[@id='rb']/div/div[1]/div[218]
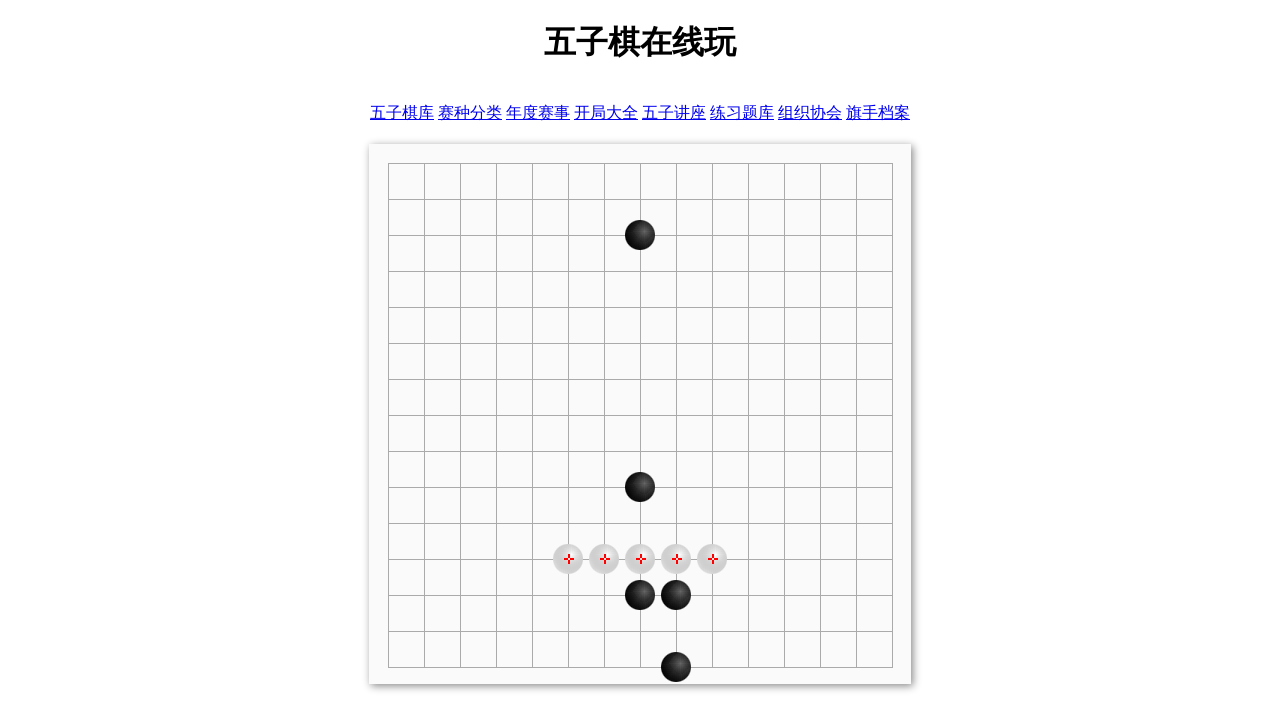

Waited 500ms for game to process move 9
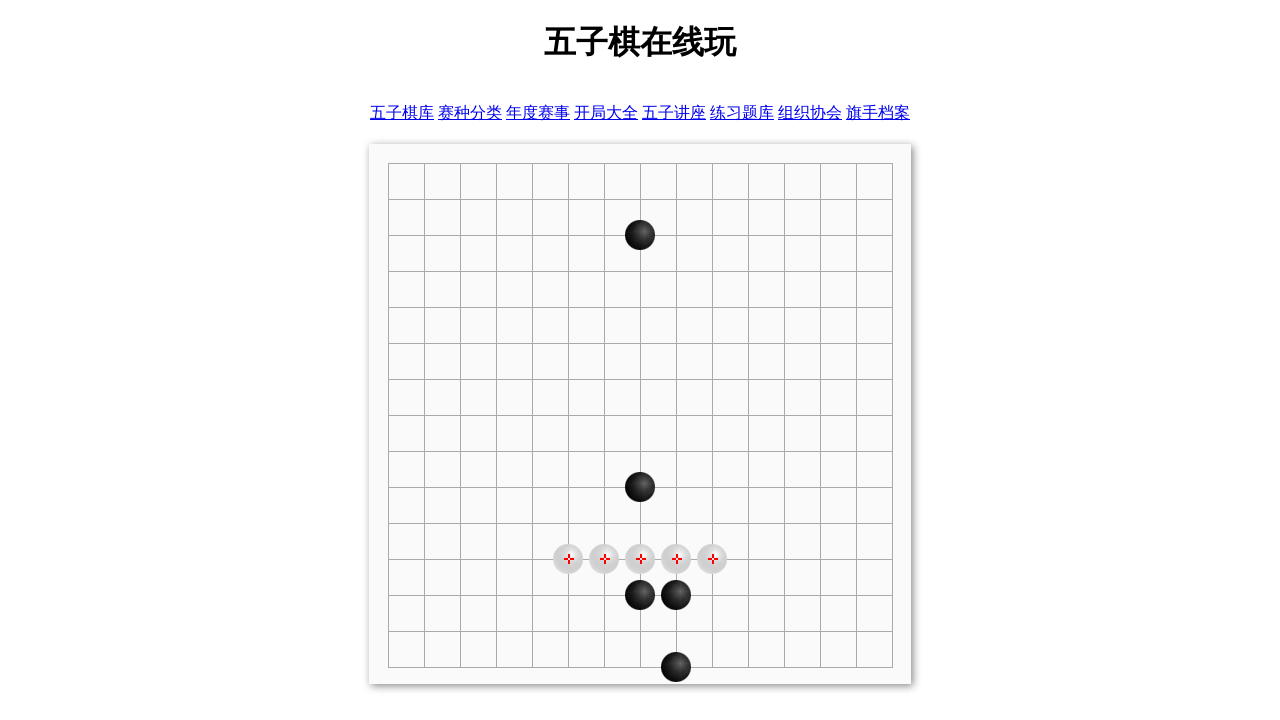

Clicked cell 178 on the game board (move 10/30) at (819, 558) on xpath=//*[@id='rb']/div/div[1]/div[178]
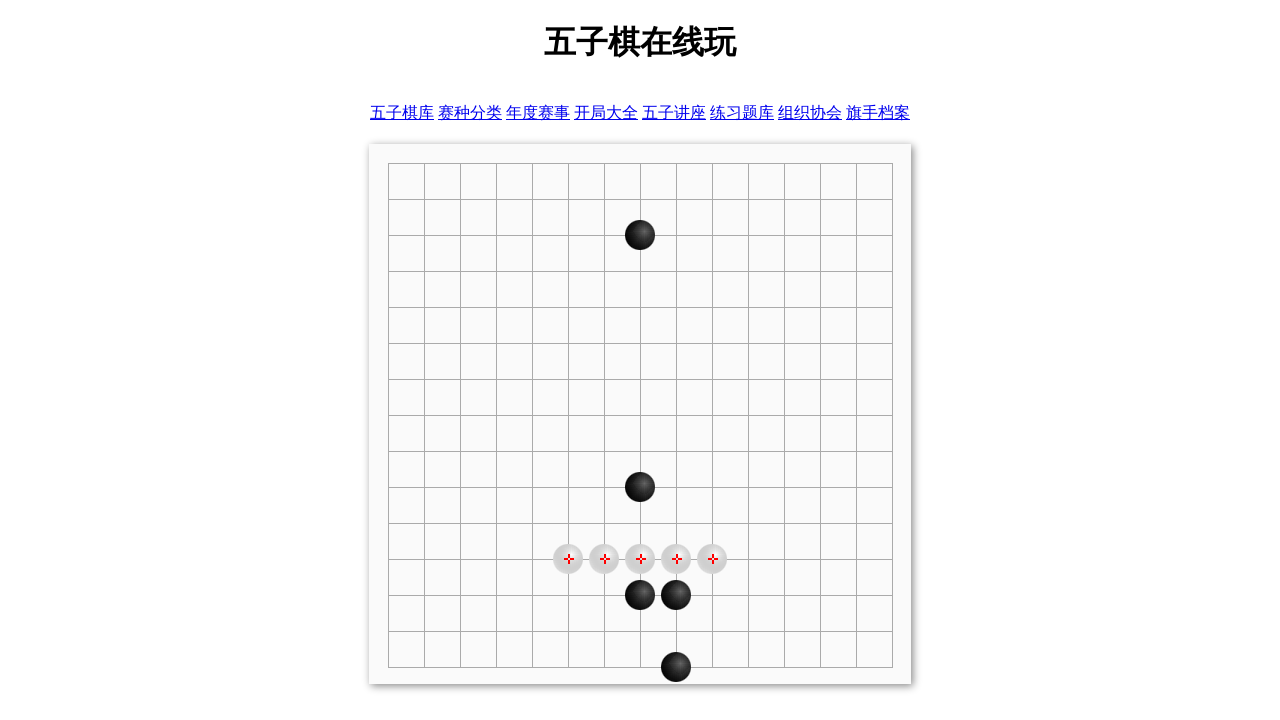

Waited 500ms for game to process move 10
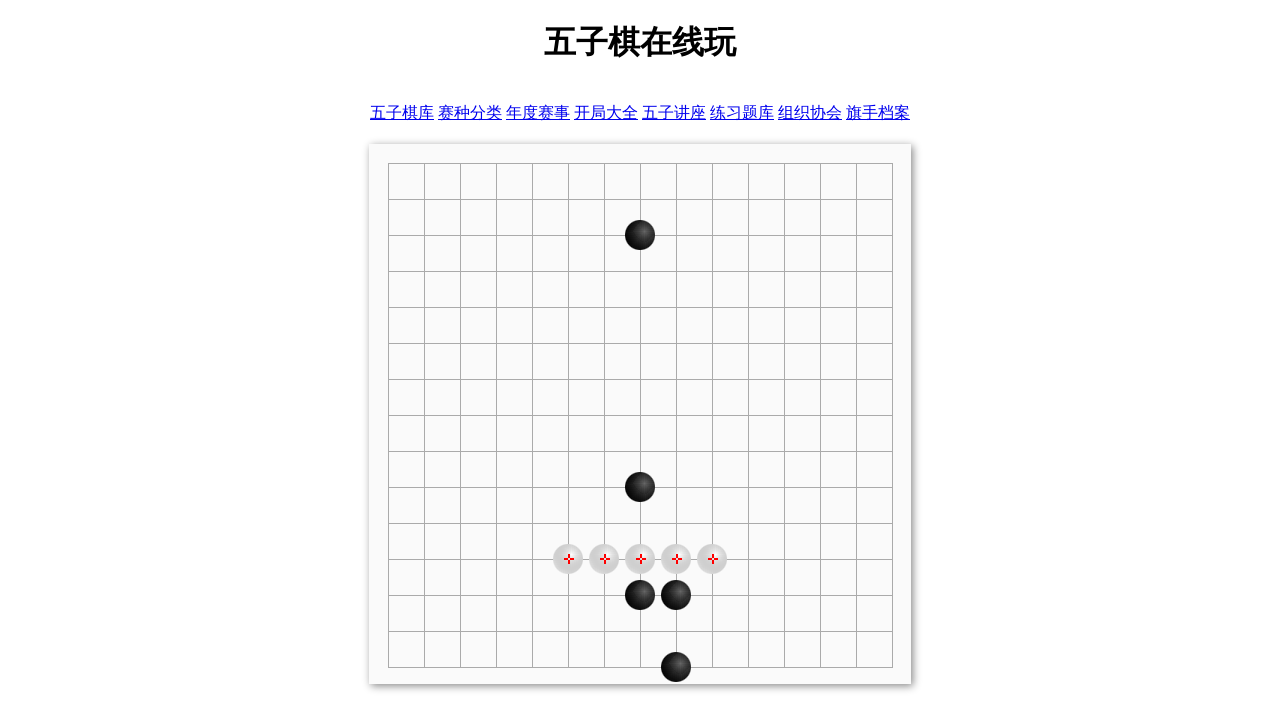

Clicked cell 17 on the game board (move 11/30) at (423, 198) on xpath=//*[@id='rb']/div/div[1]/div[17]
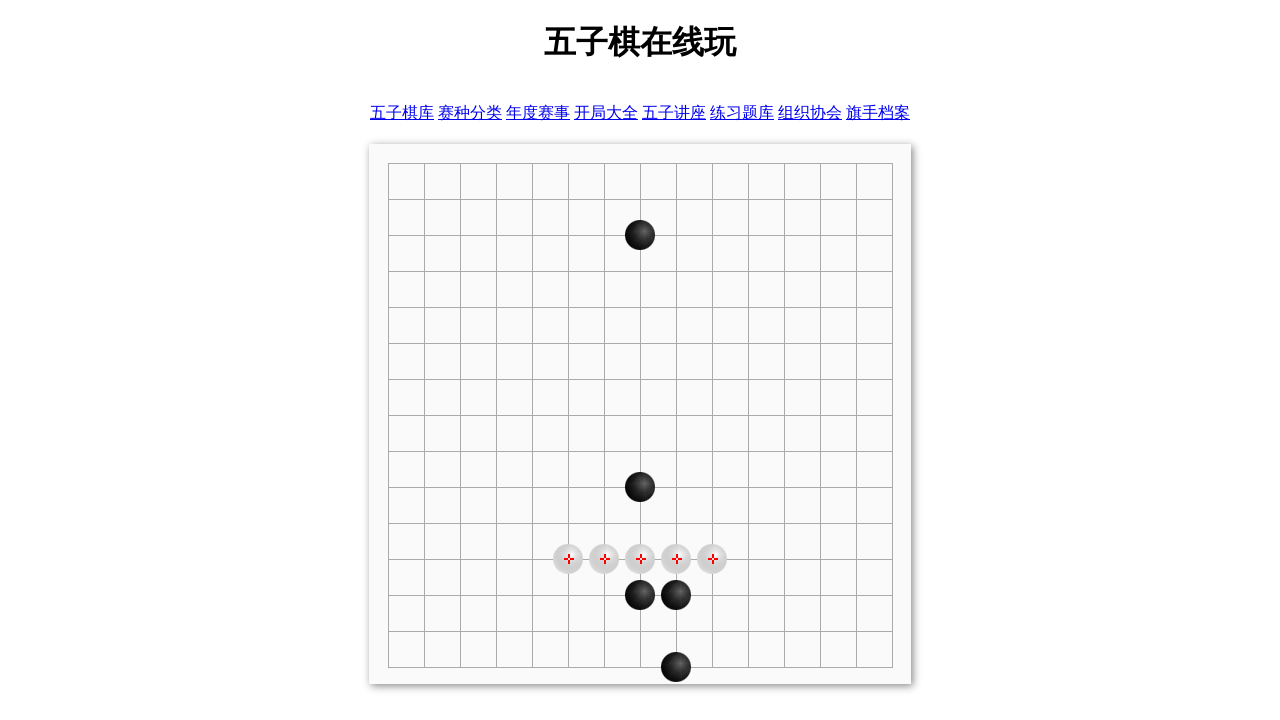

Waited 500ms for game to process move 11
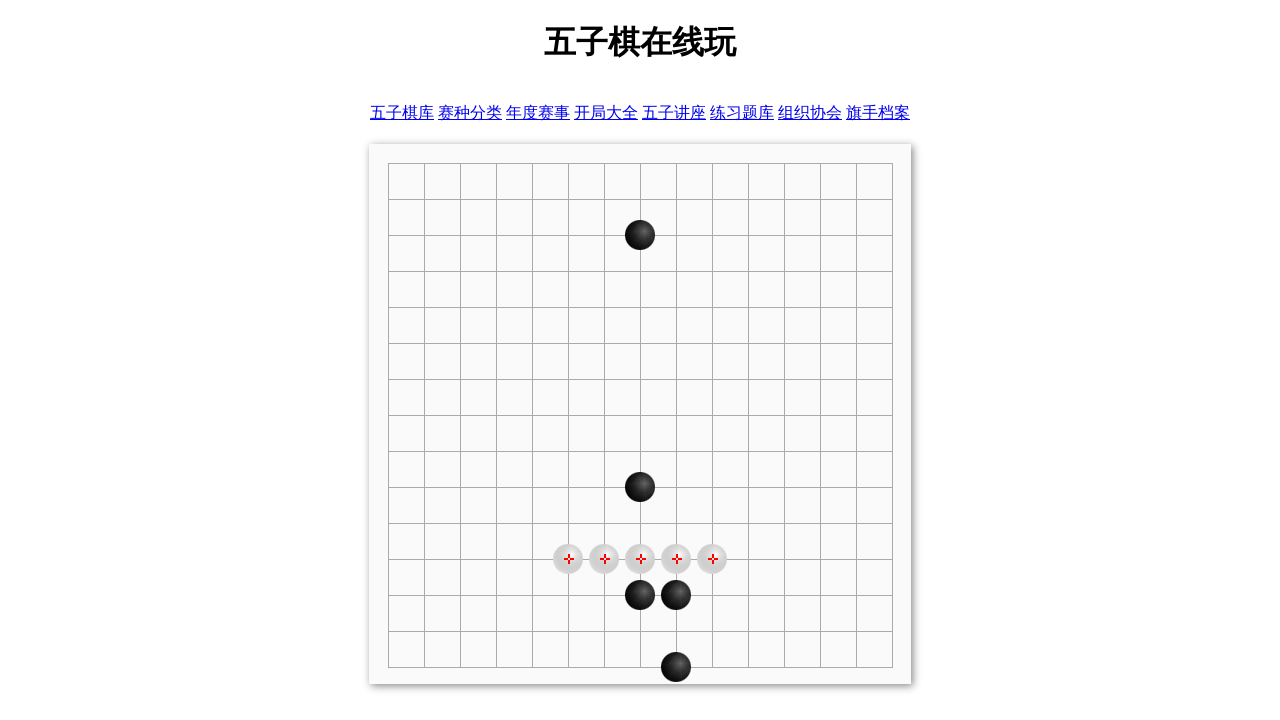

Clicked cell 96 on the game board (move 12/30) at (567, 378) on xpath=//*[@id='rb']/div/div[1]/div[96]
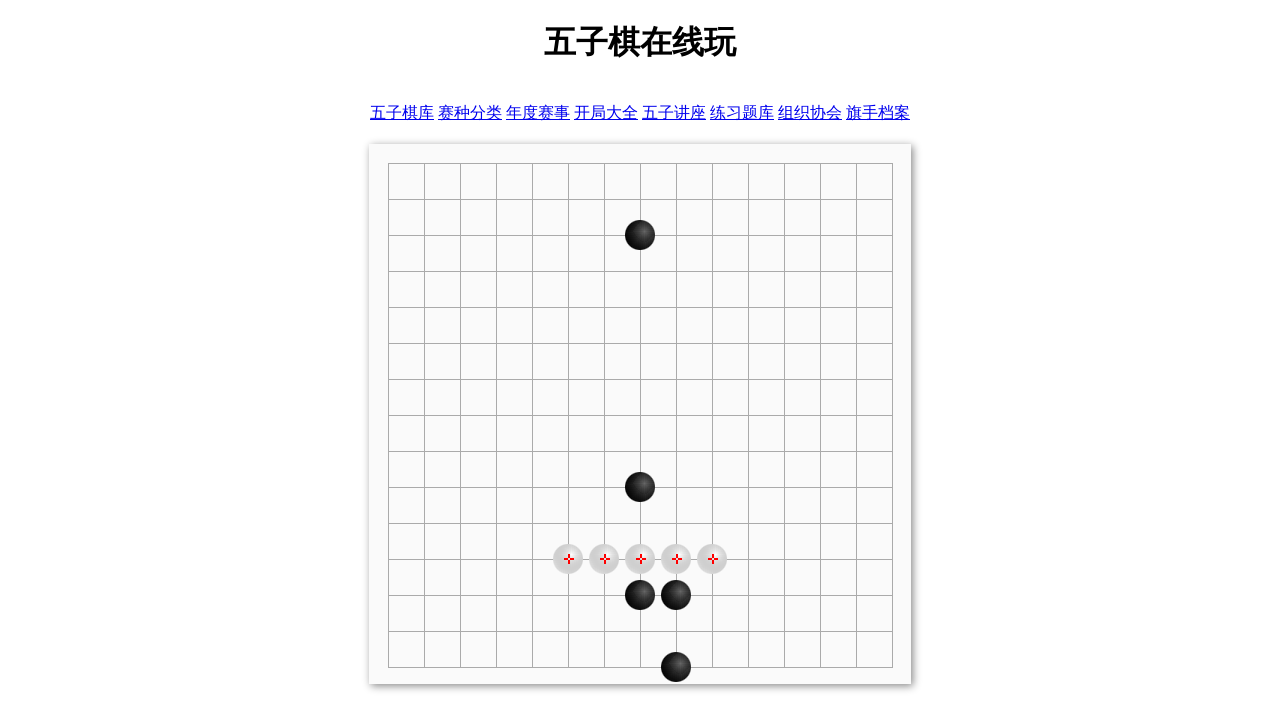

Waited 500ms for game to process move 12
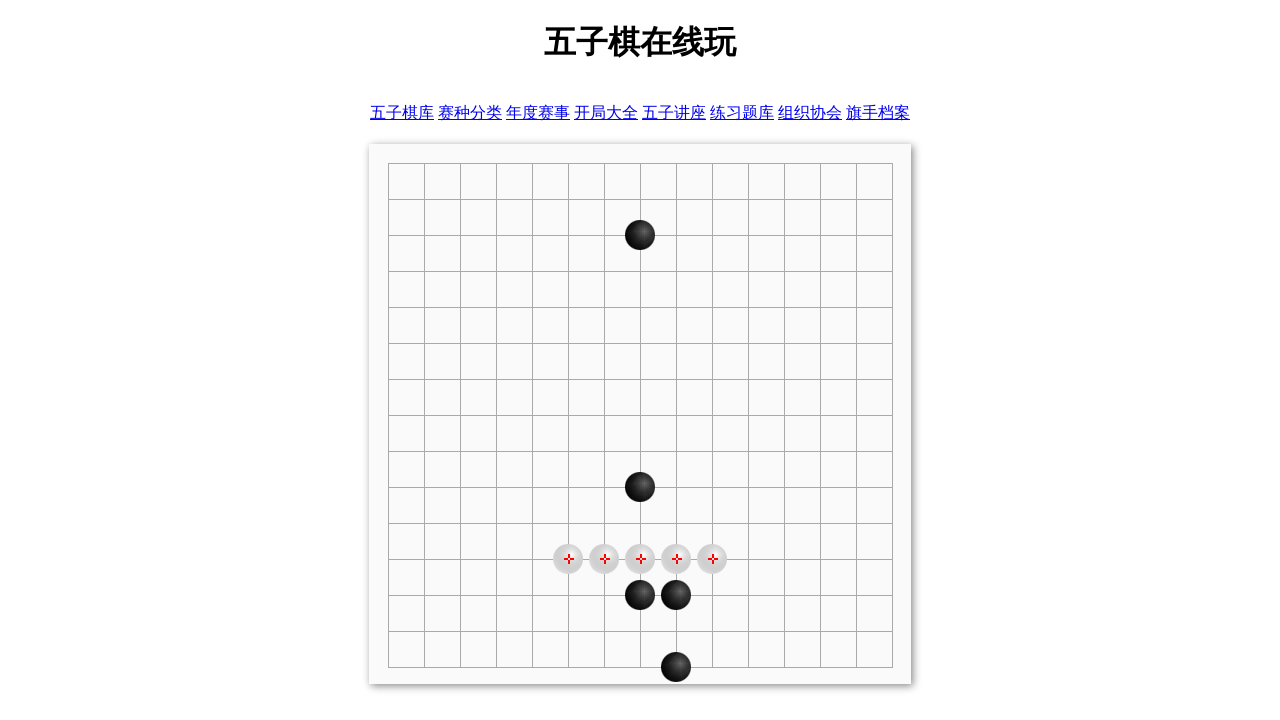

Clicked cell 70 on the game board (move 13/30) at (711, 306) on xpath=//*[@id='rb']/div/div[1]/div[70]
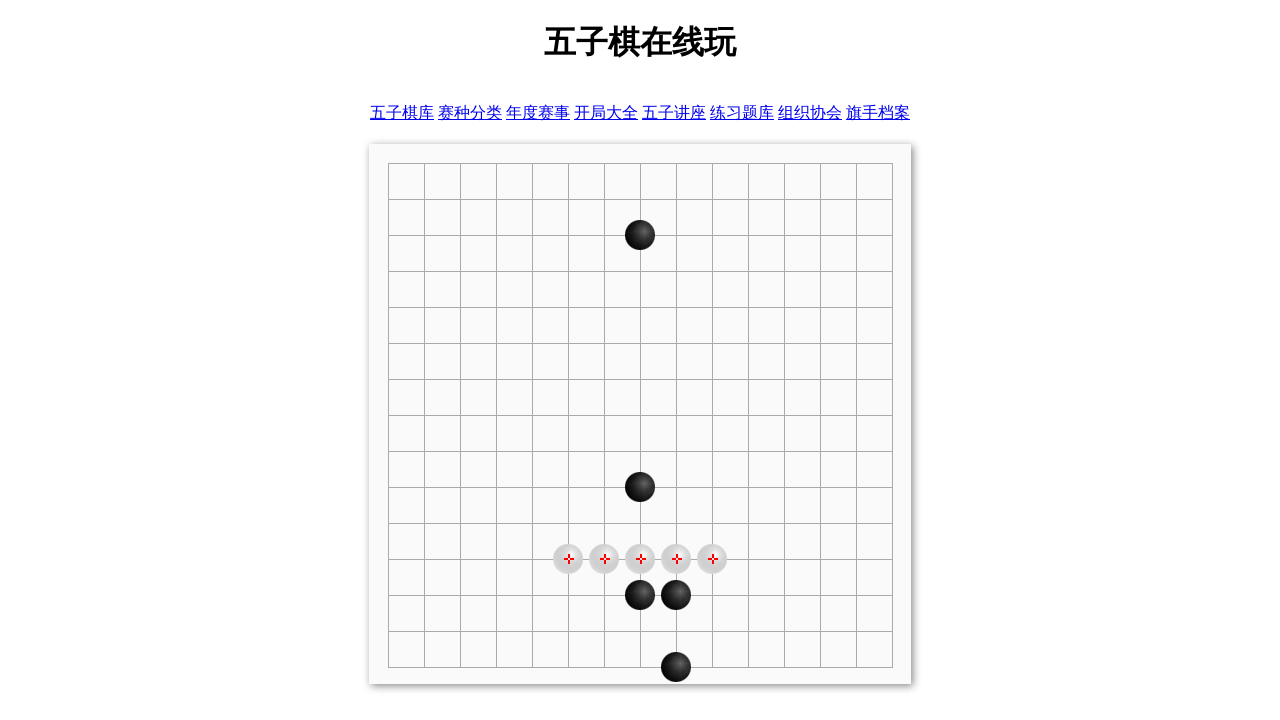

Waited 500ms for game to process move 13
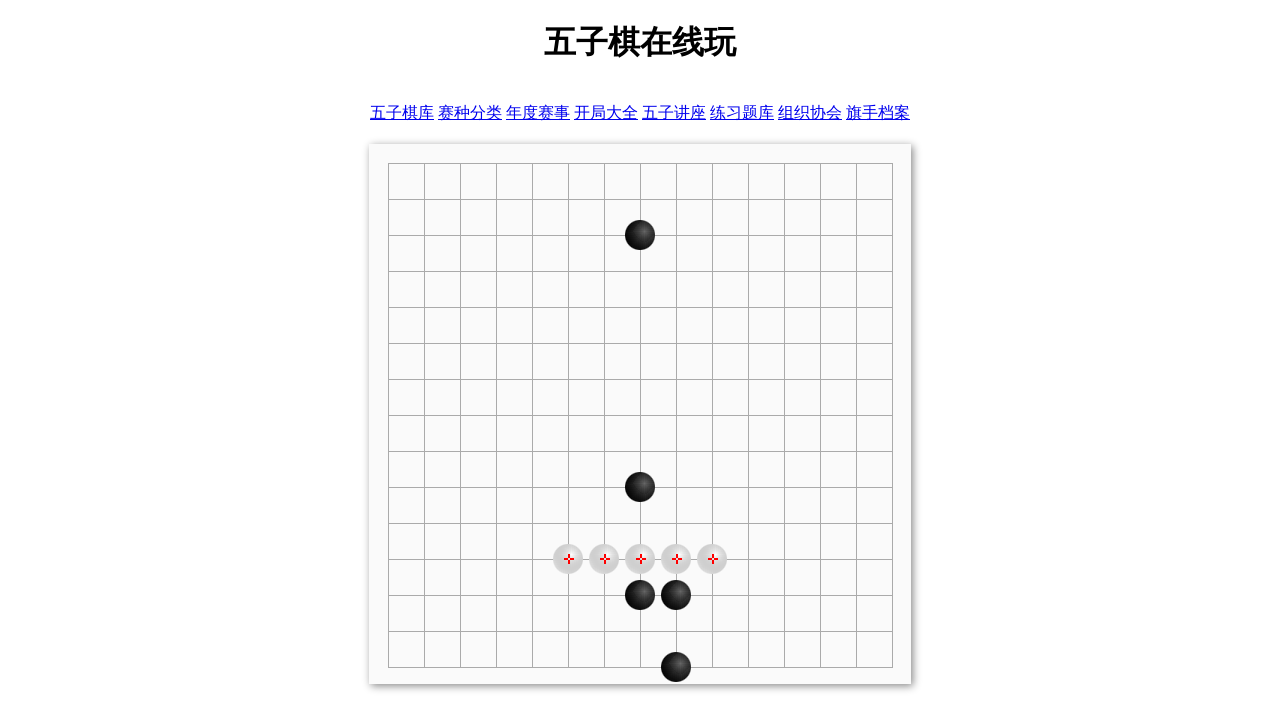

Clicked cell 225 on the game board (move 14/30) at (891, 666) on xpath=//*[@id='rb']/div/div[1]/div[225]
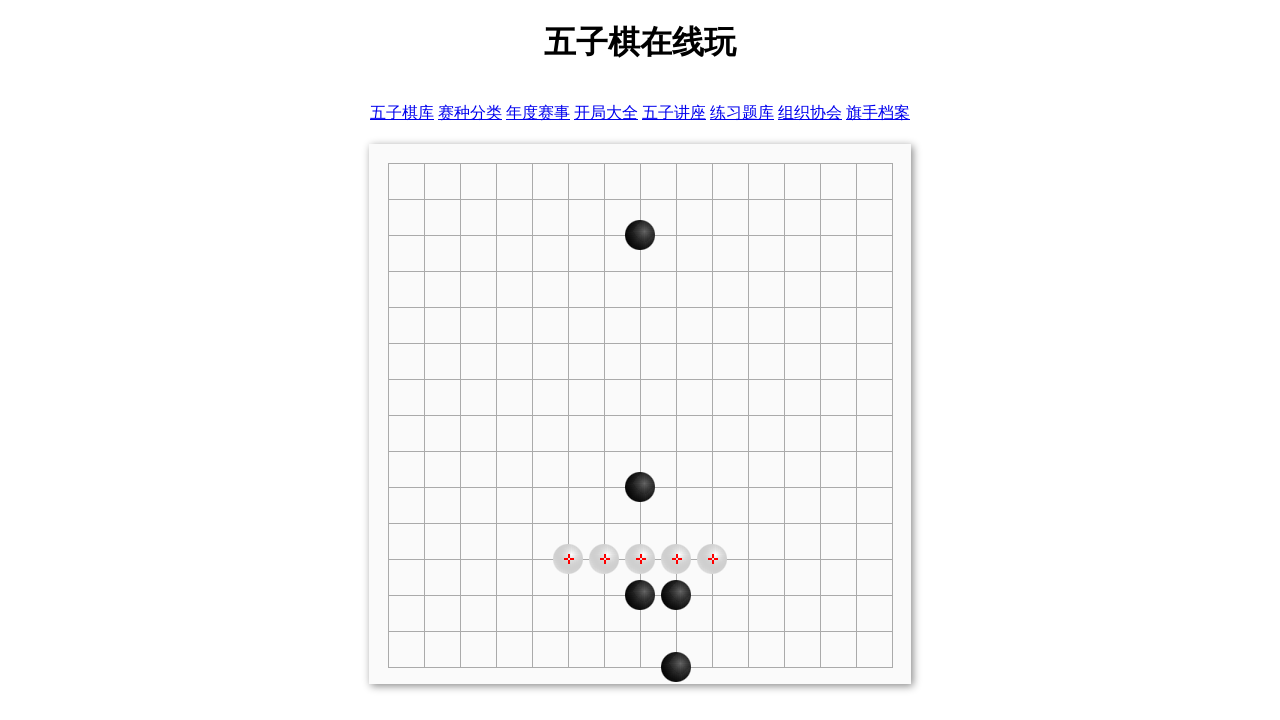

Waited 500ms for game to process move 14
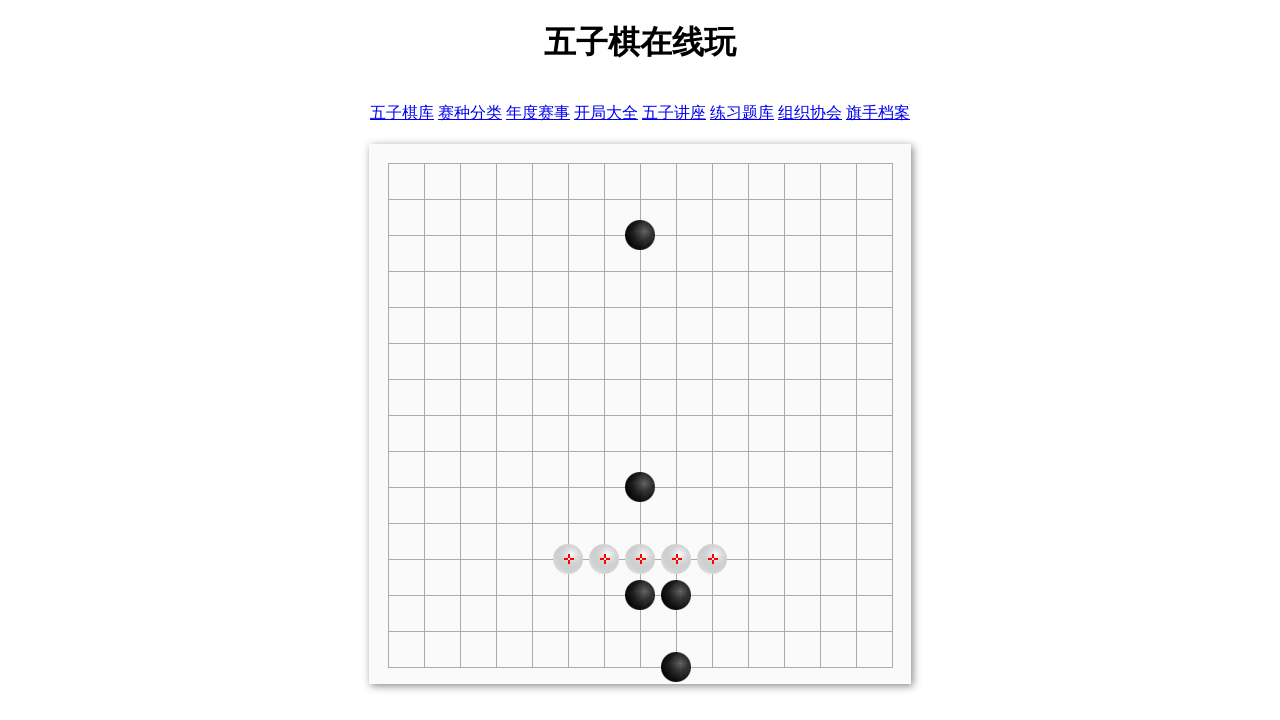

Clicked cell 6 on the game board (move 15/30) at (567, 162) on xpath=//*[@id='rb']/div/div[1]/div[6]
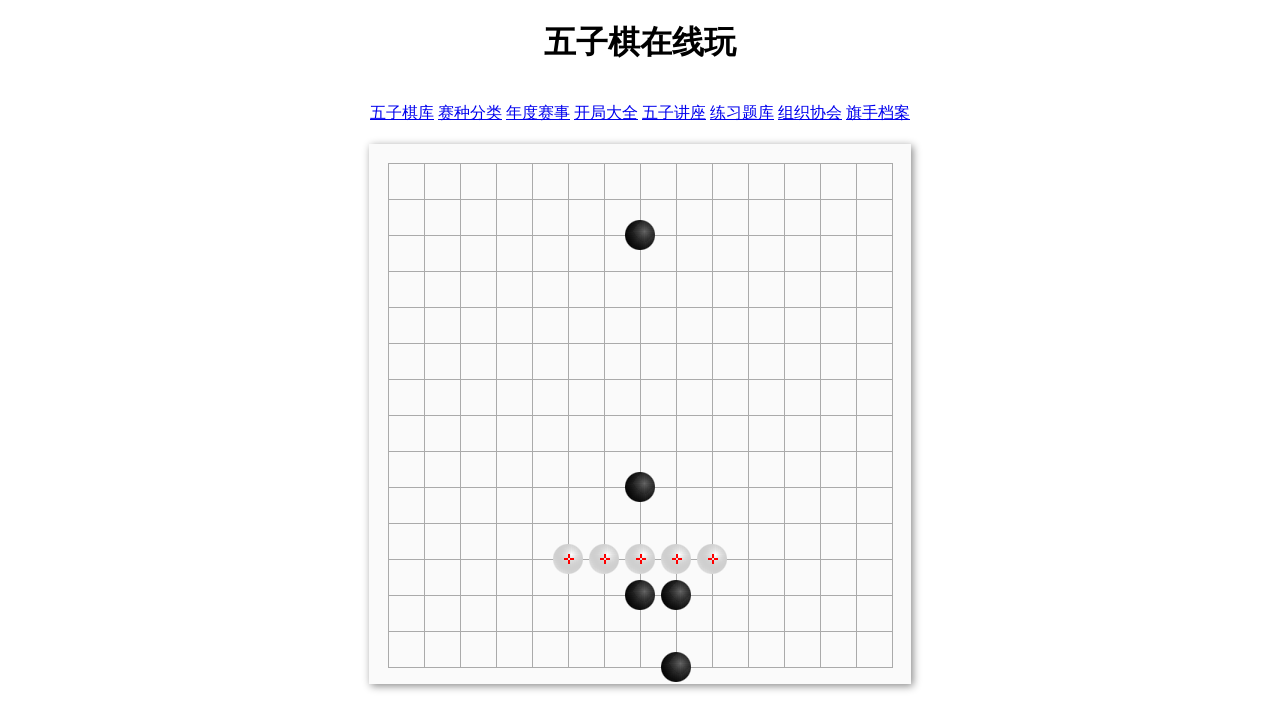

Waited 500ms for game to process move 15
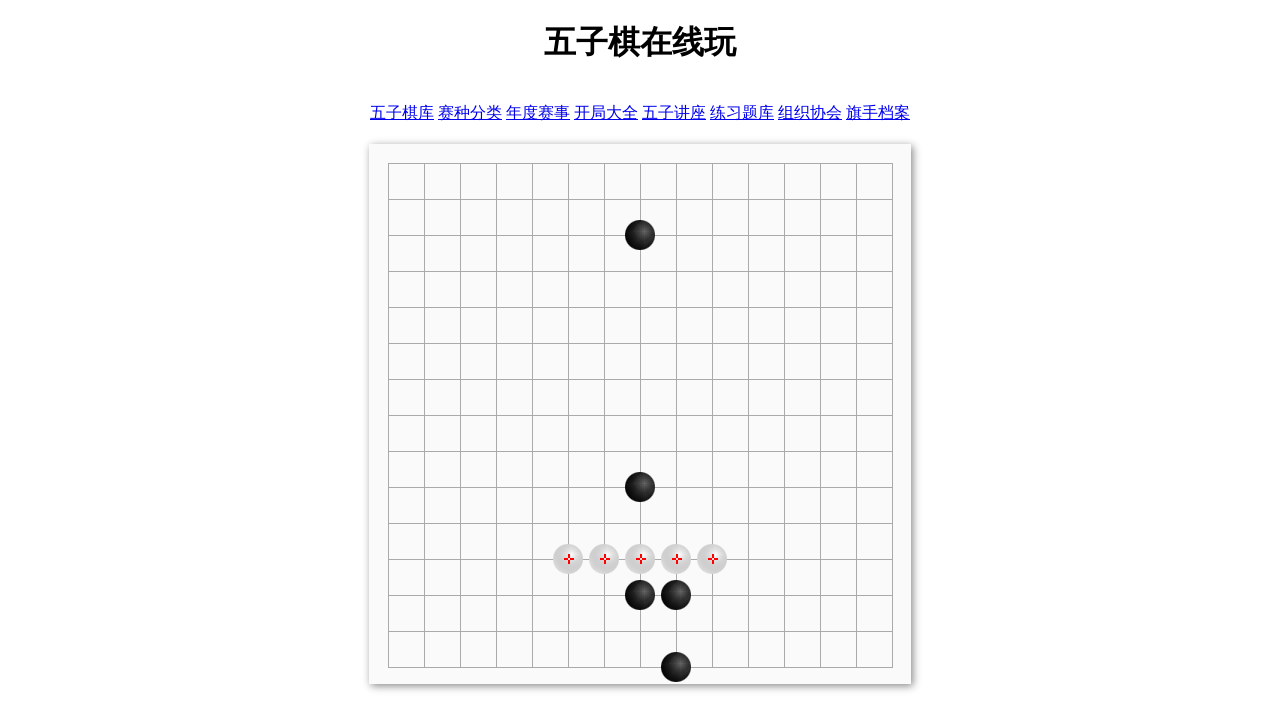

Clicked cell 182 on the game board (move 16/30) at (423, 594) on xpath=//*[@id='rb']/div/div[1]/div[182]
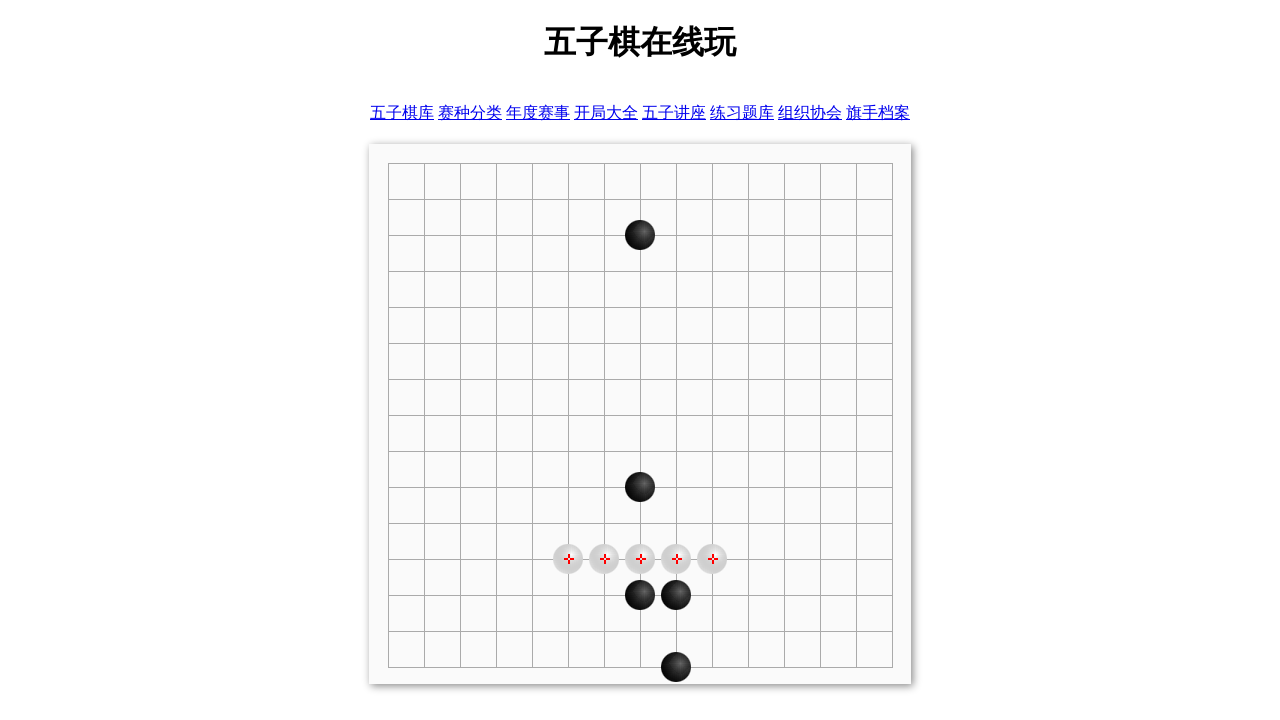

Waited 500ms for game to process move 16
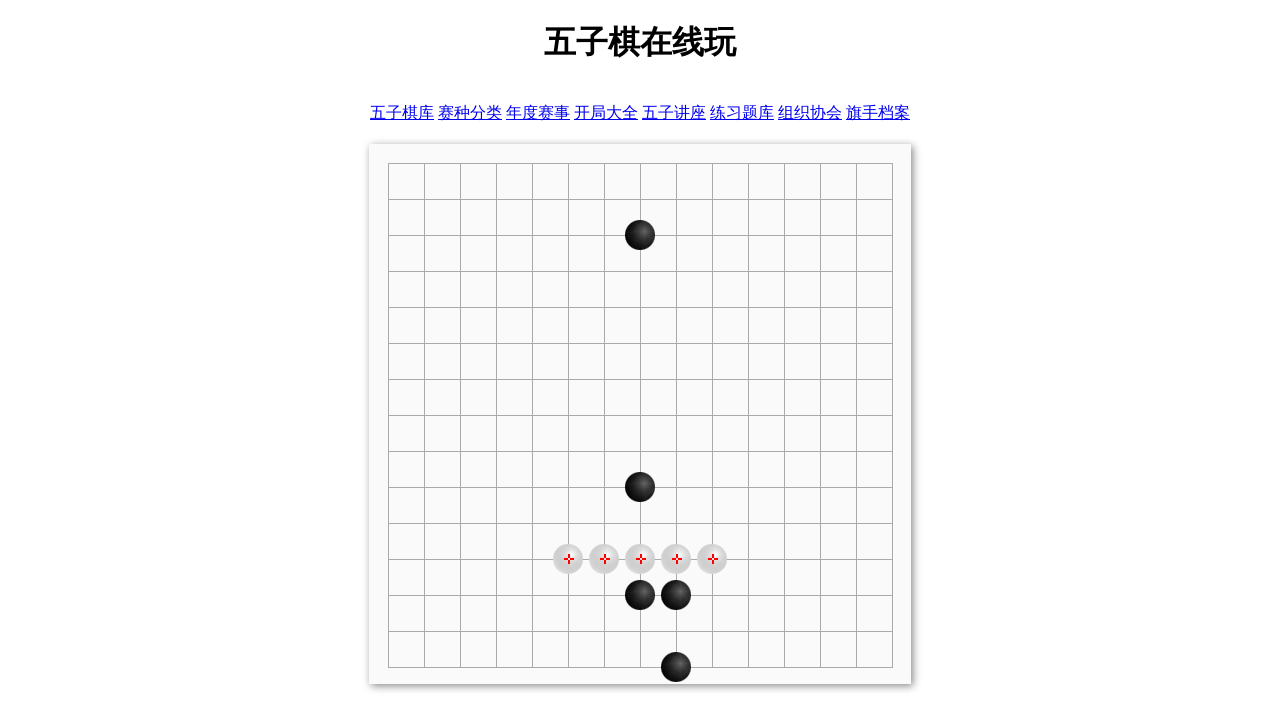

Clicked cell 87 on the game board (move 17/30) at (783, 342) on xpath=//*[@id='rb']/div/div[1]/div[87]
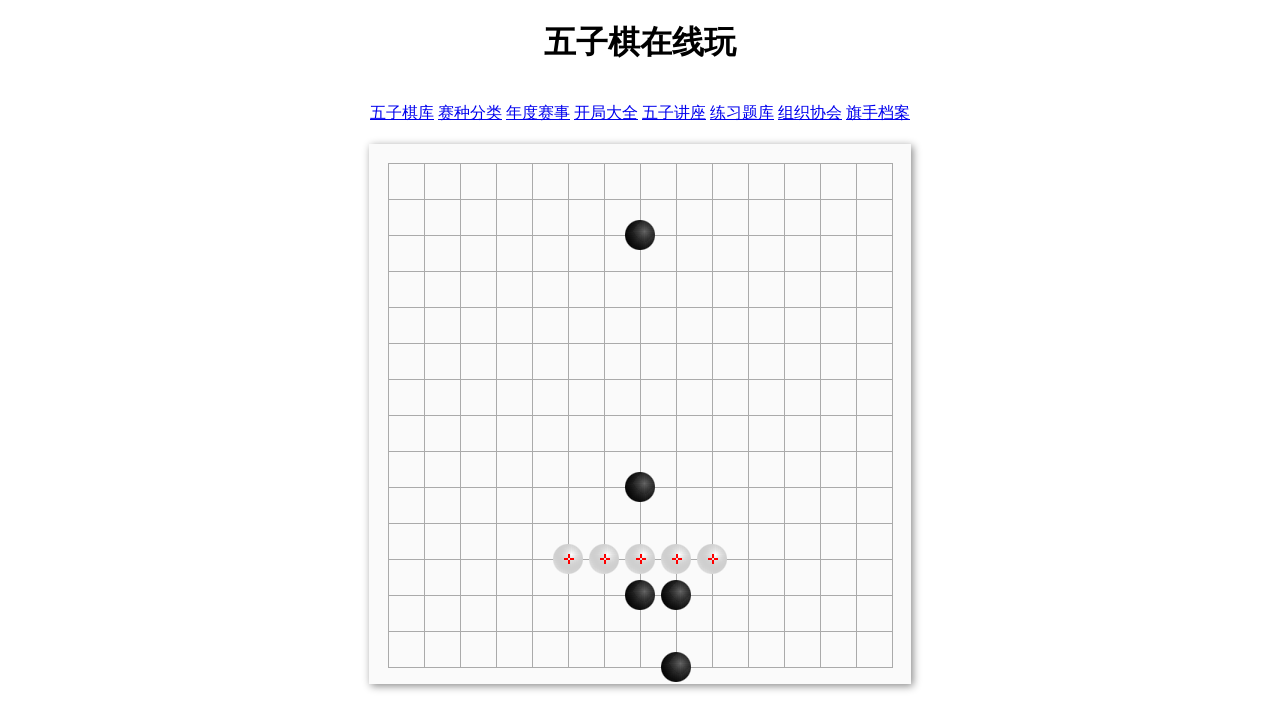

Waited 500ms for game to process move 17
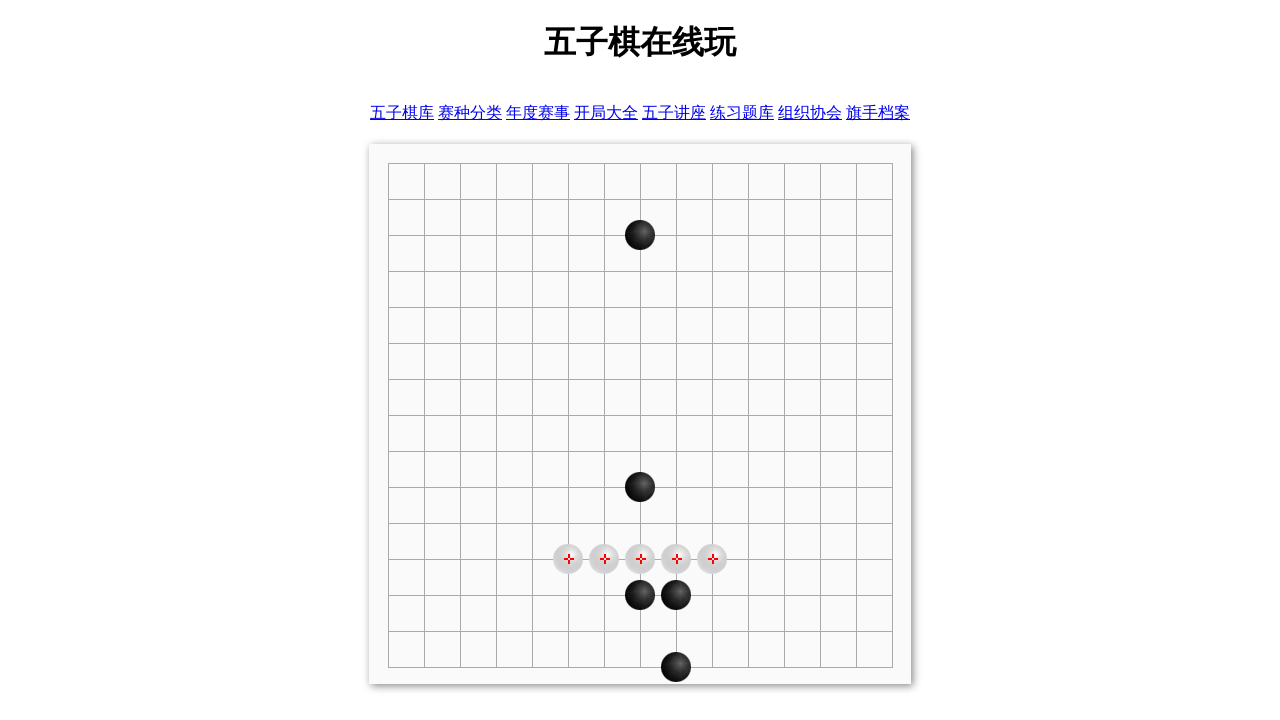

Clicked cell 90 on the game board (move 18/30) at (891, 342) on xpath=//*[@id='rb']/div/div[1]/div[90]
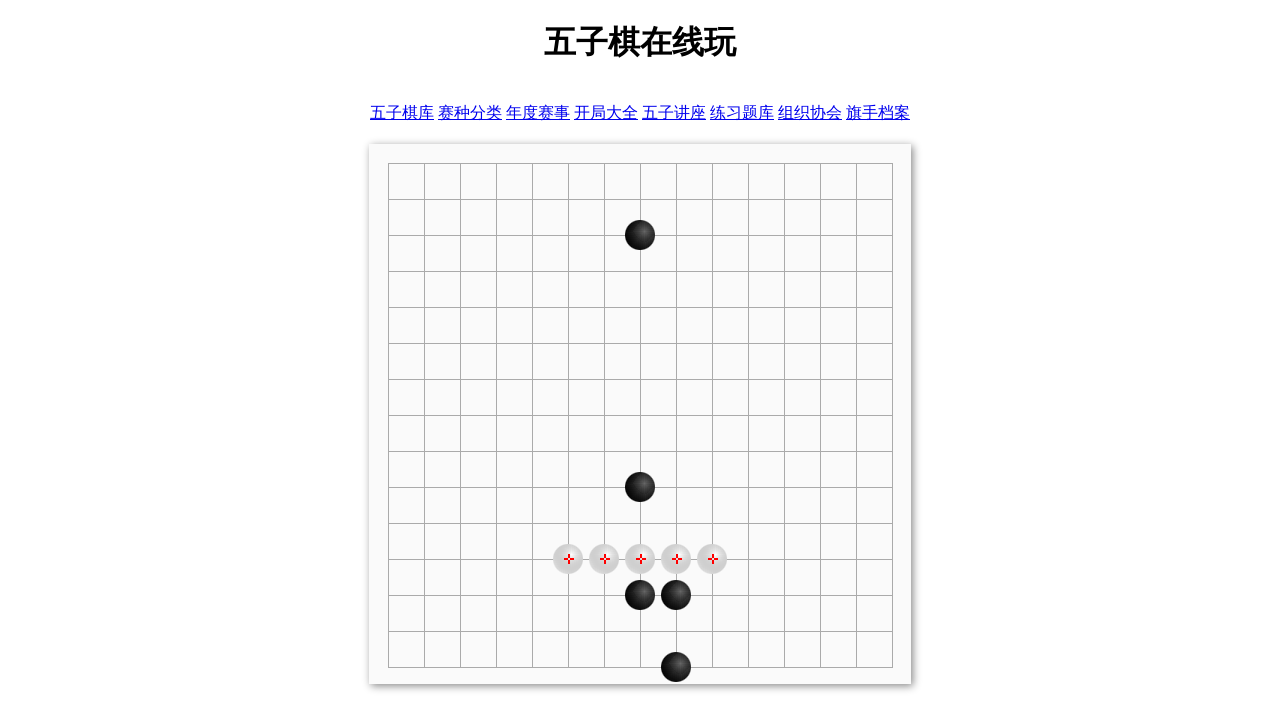

Waited 500ms for game to process move 18
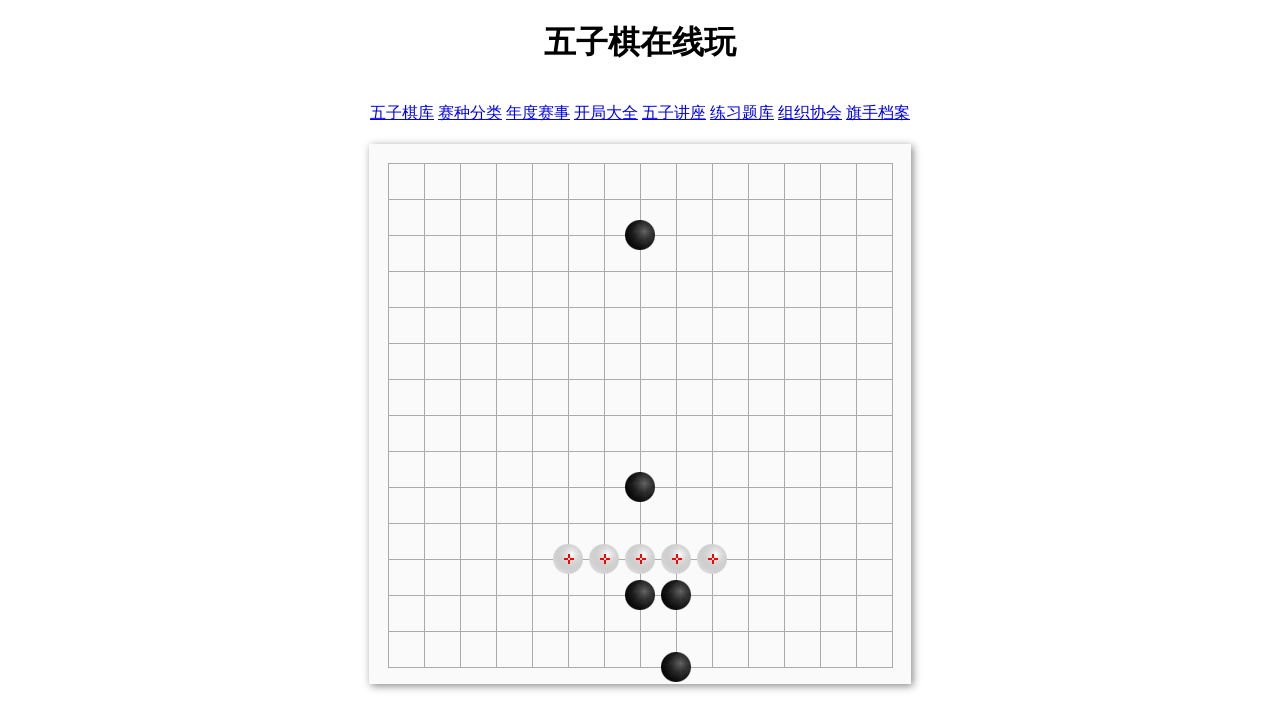

Clicked cell 67 on the game board (move 19/30) at (603, 306) on xpath=//*[@id='rb']/div/div[1]/div[67]
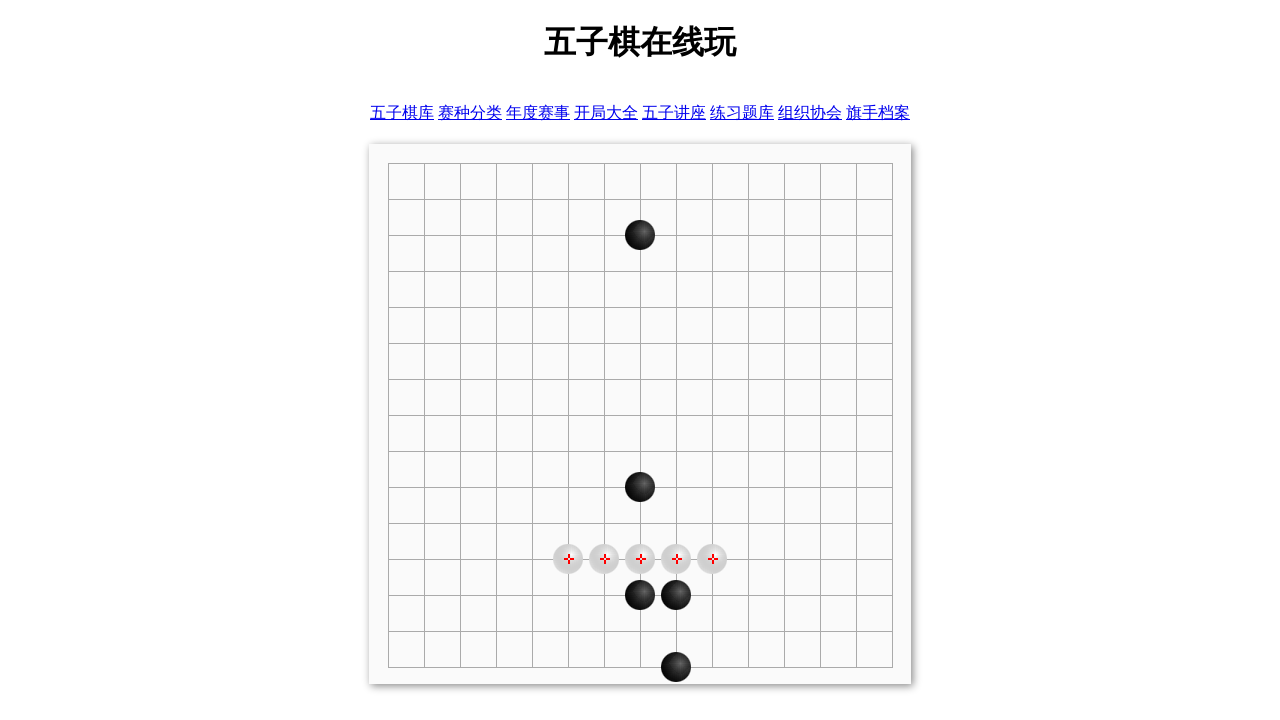

Waited 500ms for game to process move 19
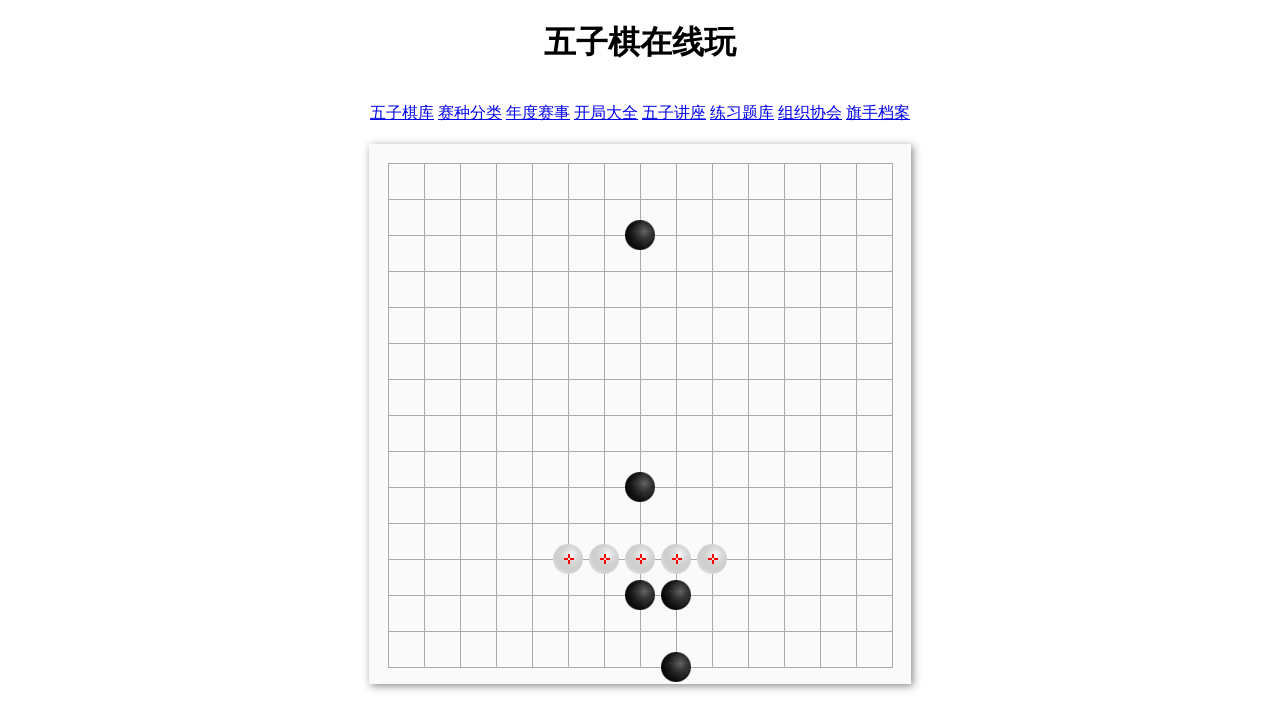

Clicked cell 222 on the game board (move 20/30) at (783, 666) on xpath=//*[@id='rb']/div/div[1]/div[222]
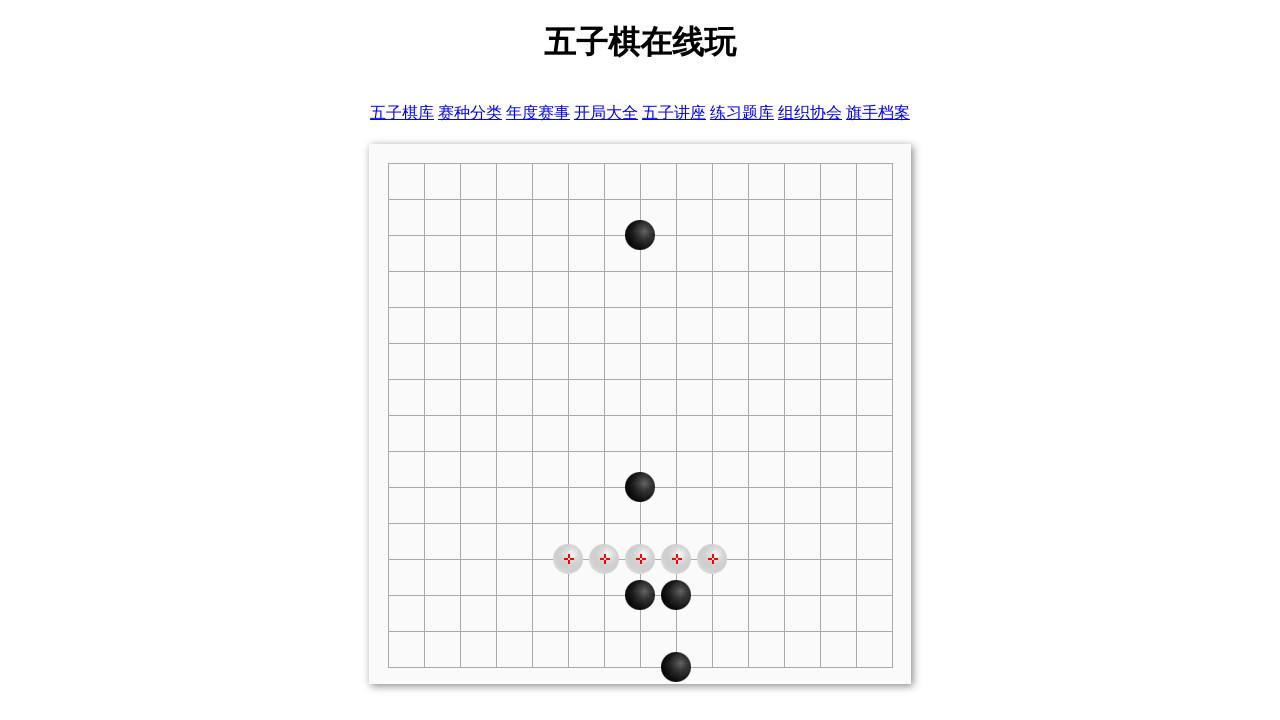

Waited 500ms for game to process move 20
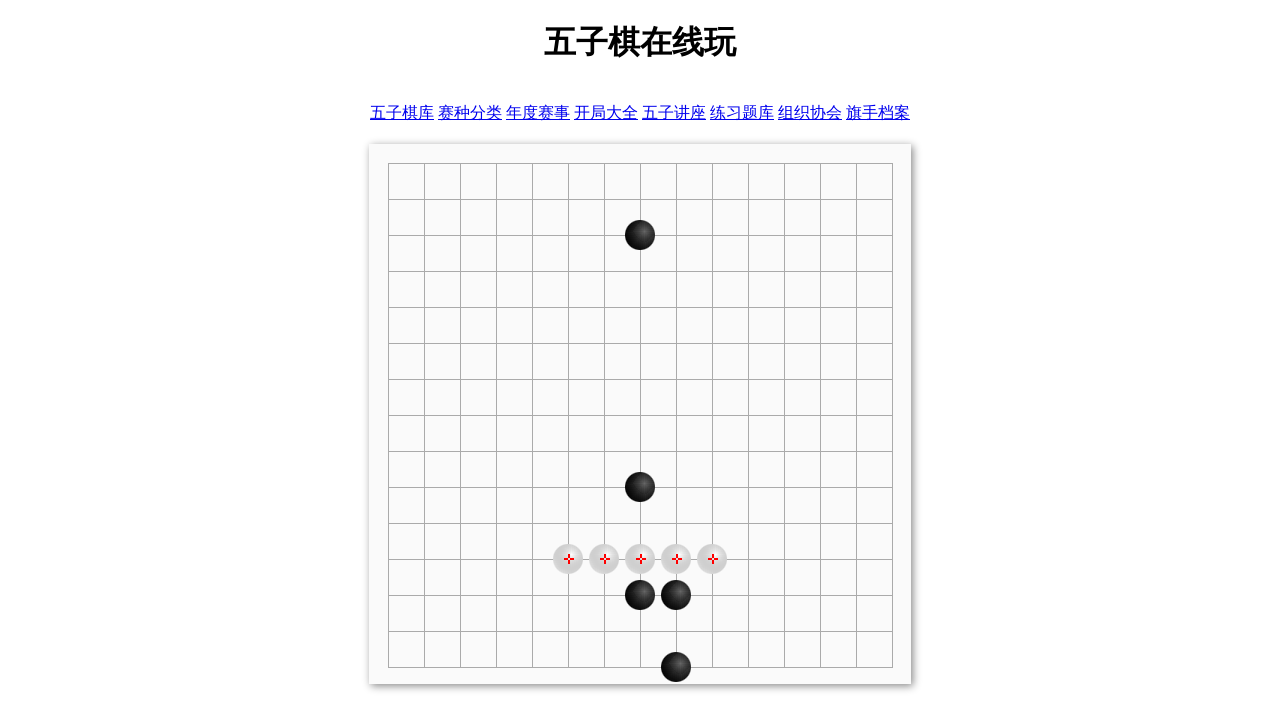

Clicked cell 101 on the game board (move 21/30) at (747, 378) on xpath=//*[@id='rb']/div/div[1]/div[101]
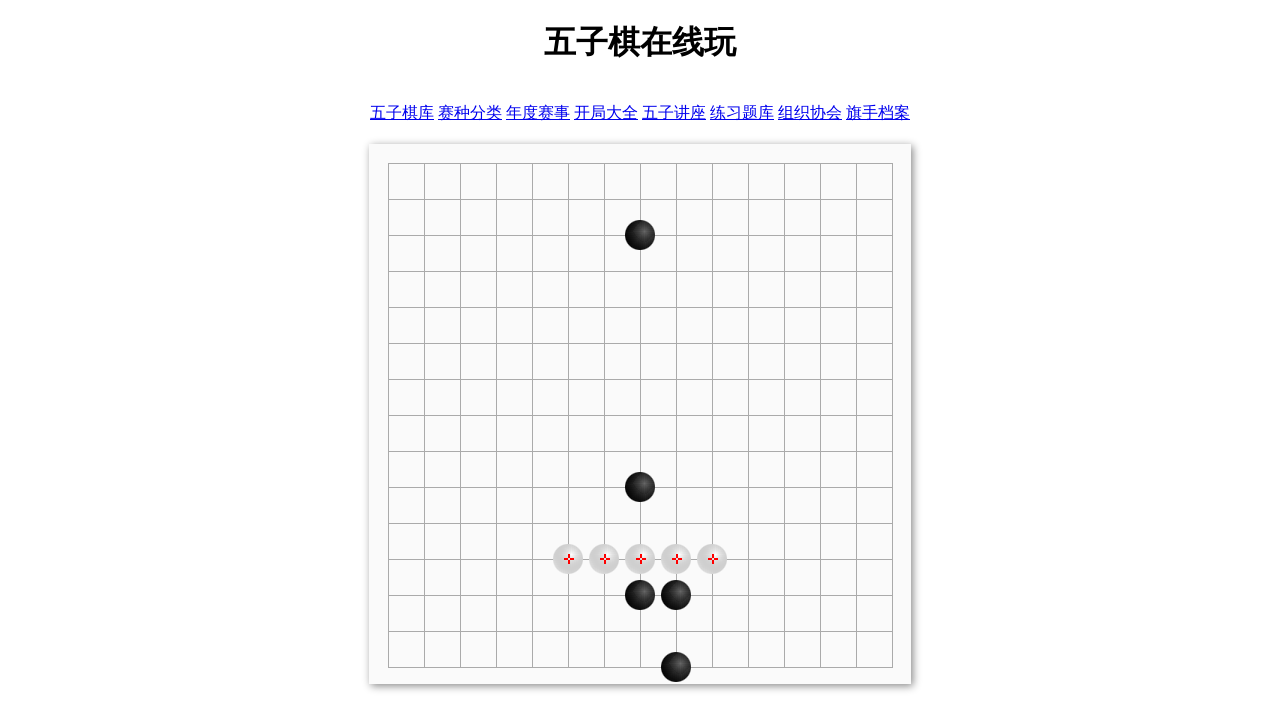

Waited 500ms for game to process move 21
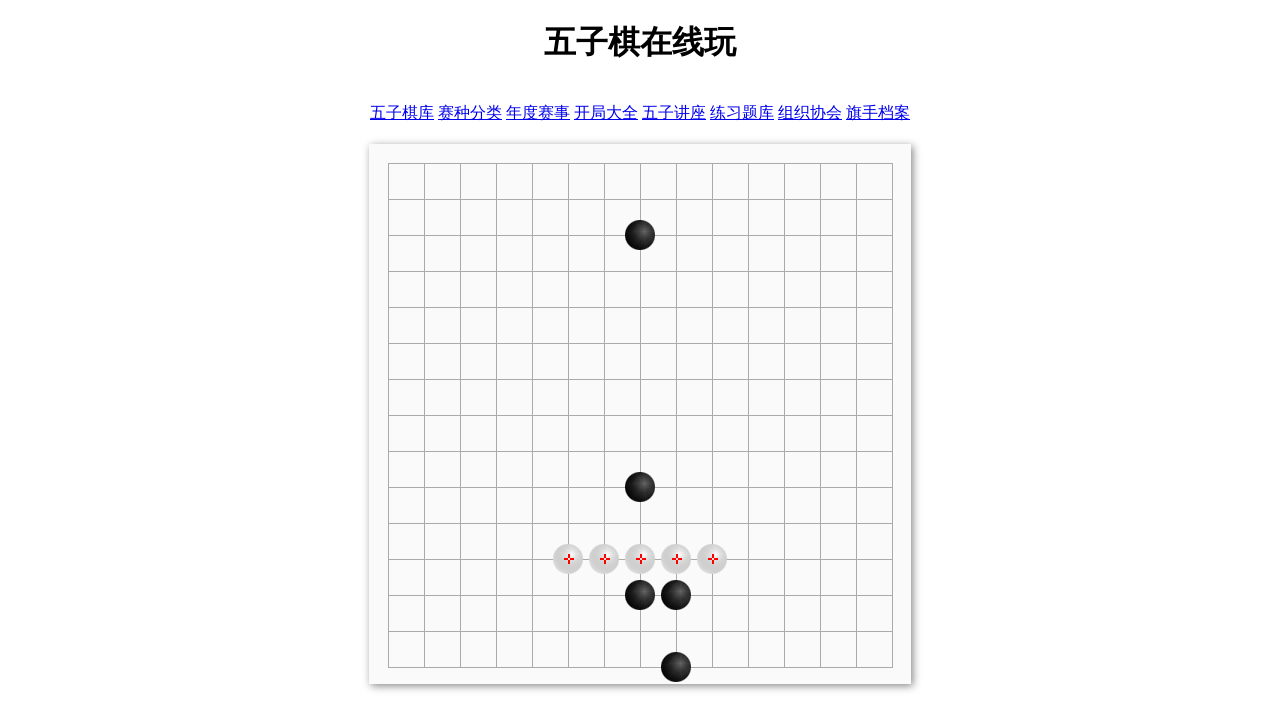

Clicked cell 154 on the game board (move 22/30) at (495, 522) on xpath=//*[@id='rb']/div/div[1]/div[154]
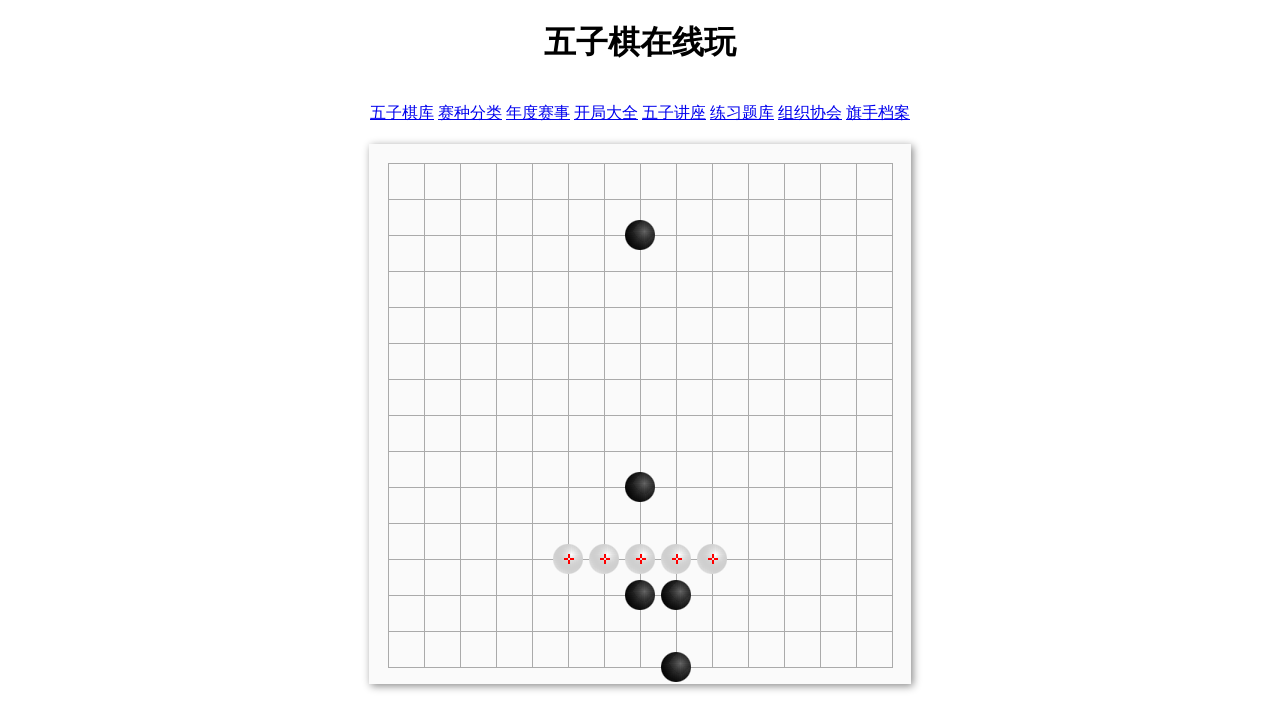

Waited 500ms for game to process move 22
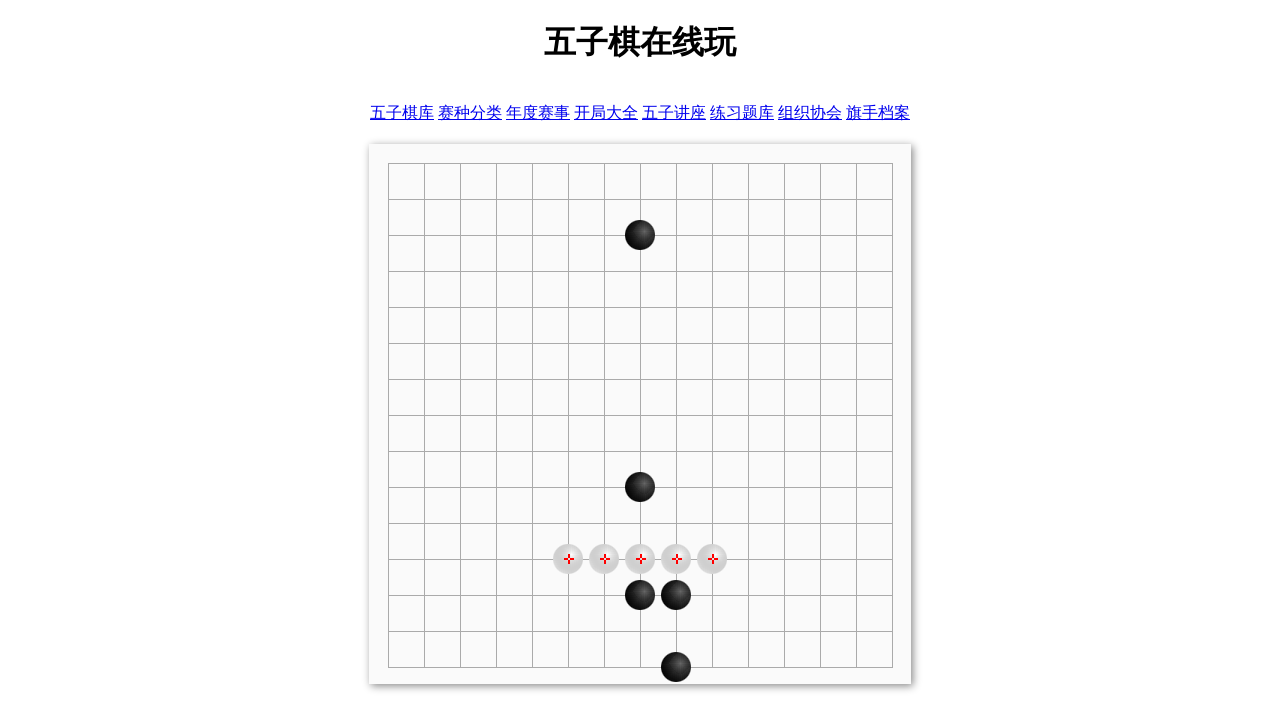

Clicked cell 44 on the game board (move 23/30) at (855, 234) on xpath=//*[@id='rb']/div/div[1]/div[44]
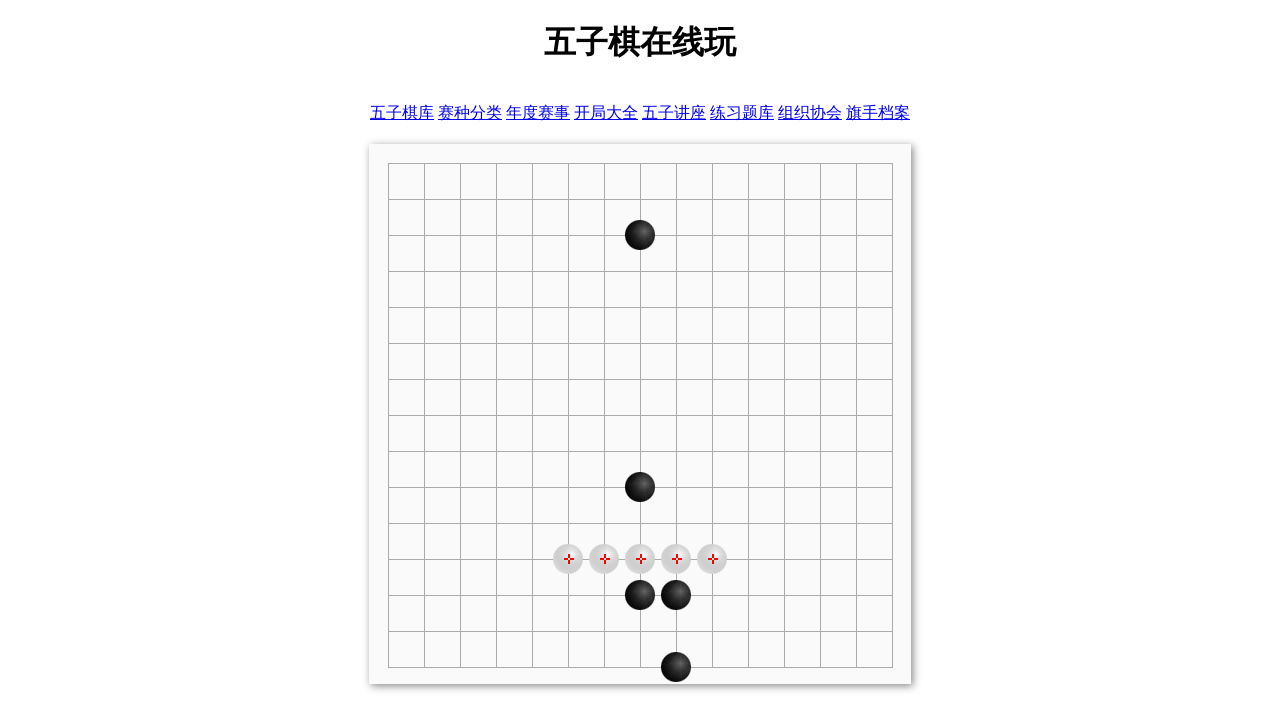

Waited 500ms for game to process move 23
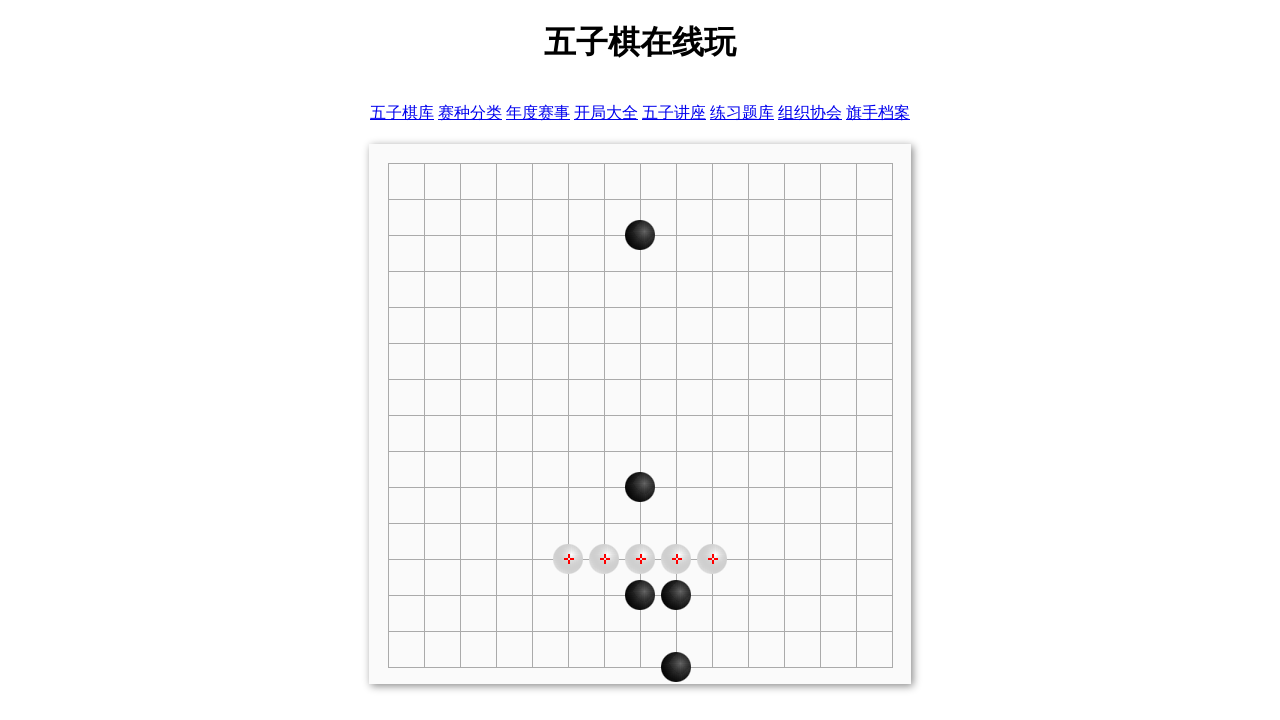

Clicked cell 163 on the game board (move 24/30) at (819, 522) on xpath=//*[@id='rb']/div/div[1]/div[163]
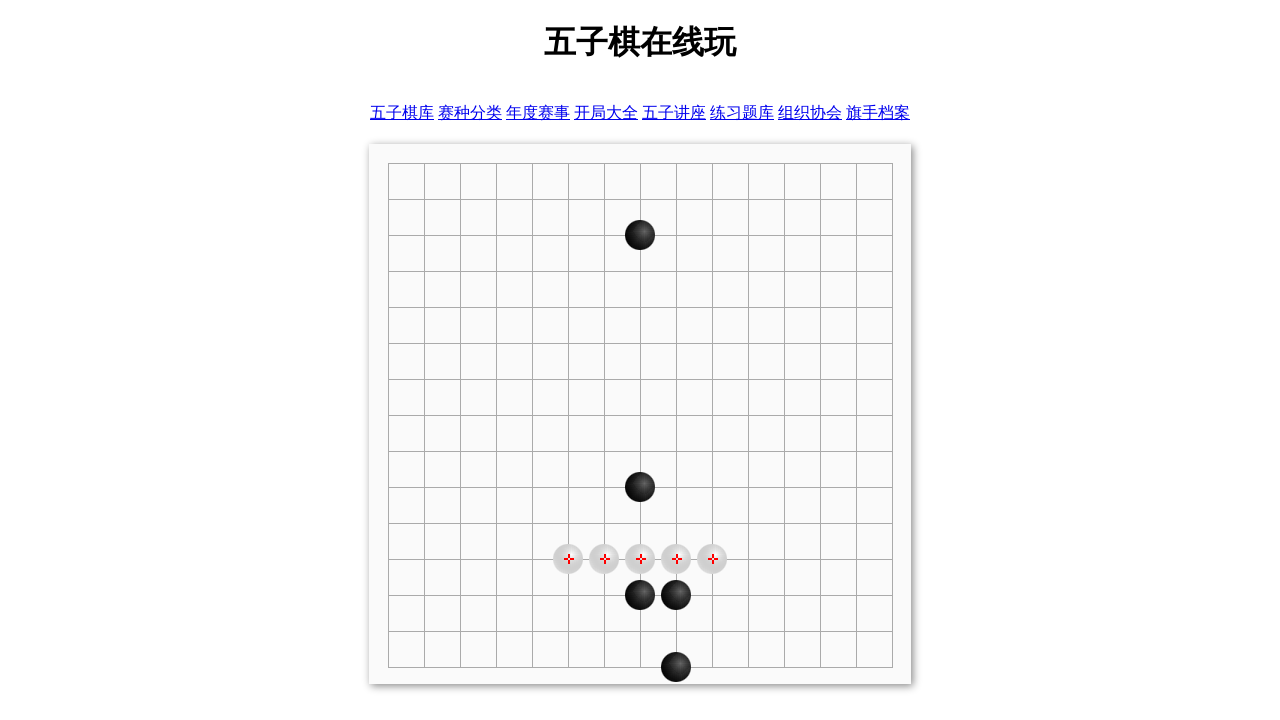

Waited 500ms for game to process move 24
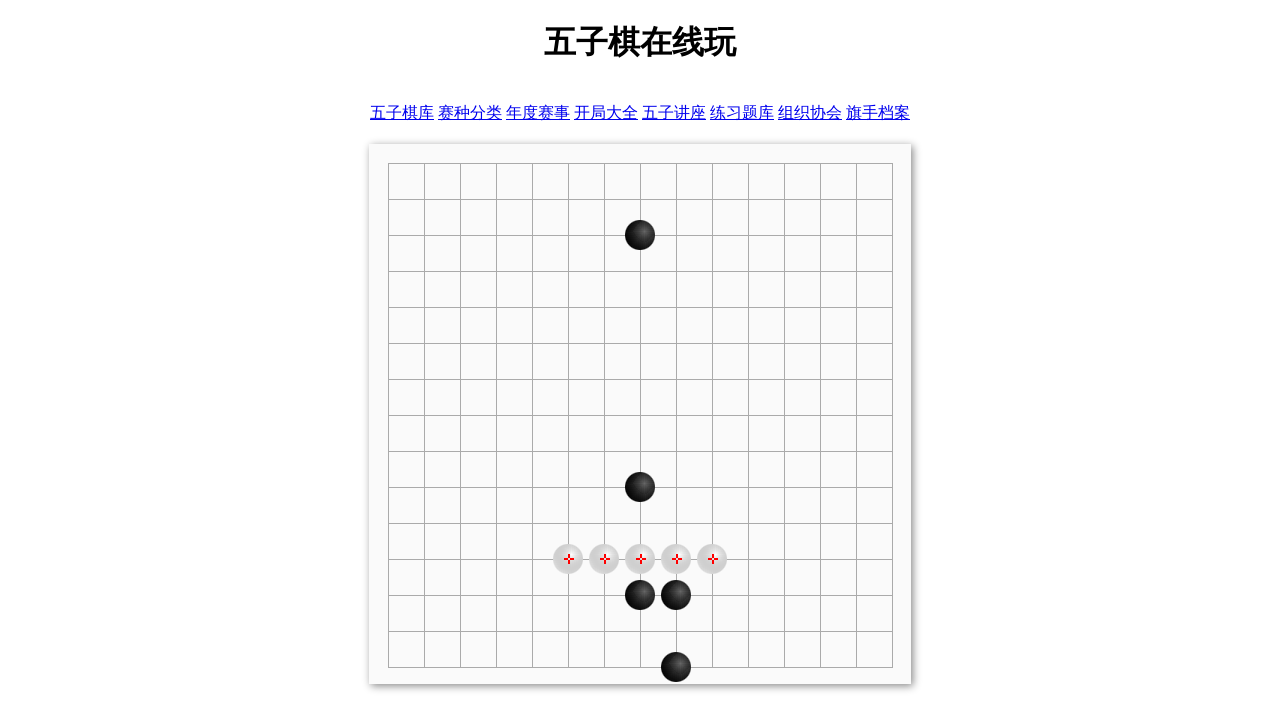

Clicked cell 195 on the game board (move 25/30) at (891, 594) on xpath=//*[@id='rb']/div/div[1]/div[195]
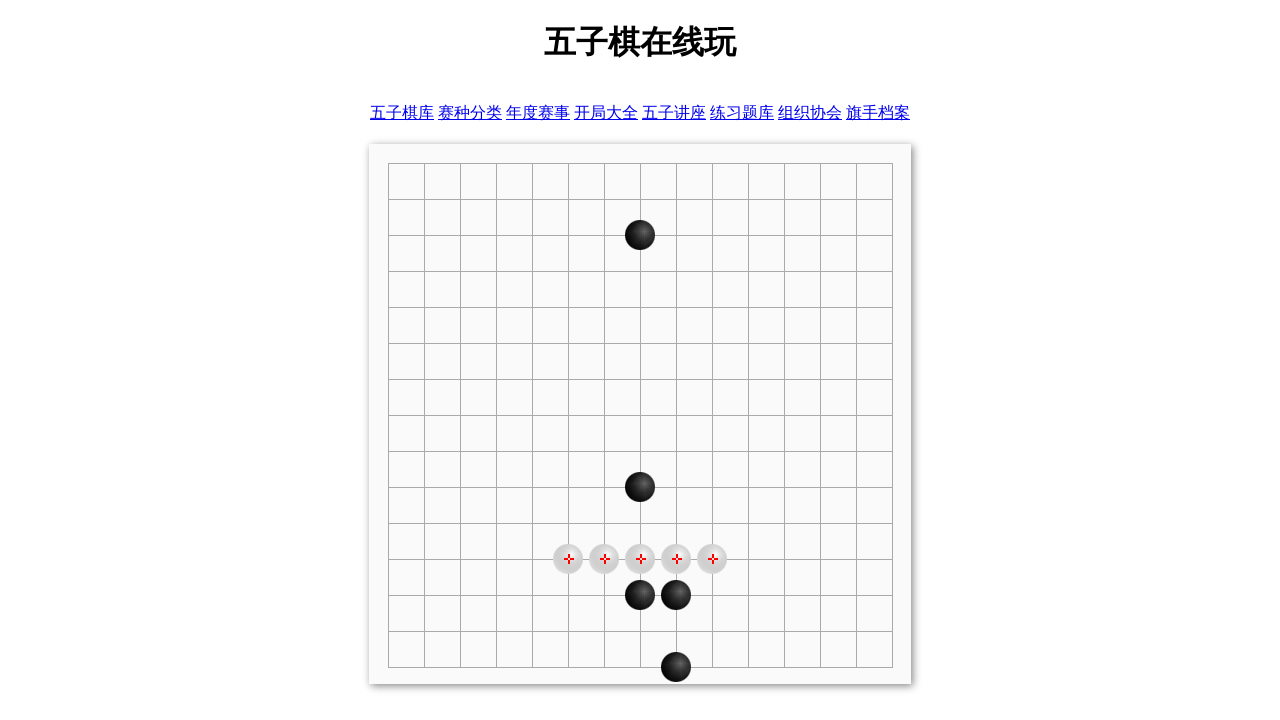

Waited 500ms for game to process move 25
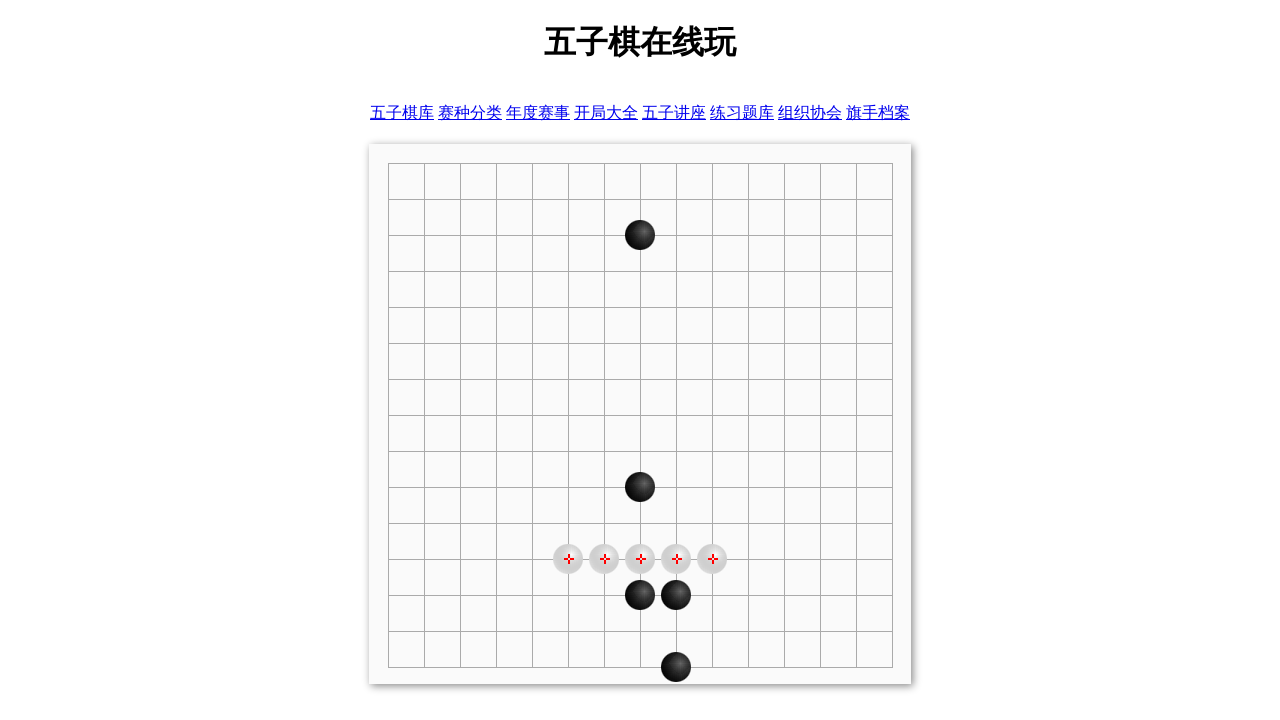

Clicked cell 69 on the game board (move 26/30) at (675, 306) on xpath=//*[@id='rb']/div/div[1]/div[69]
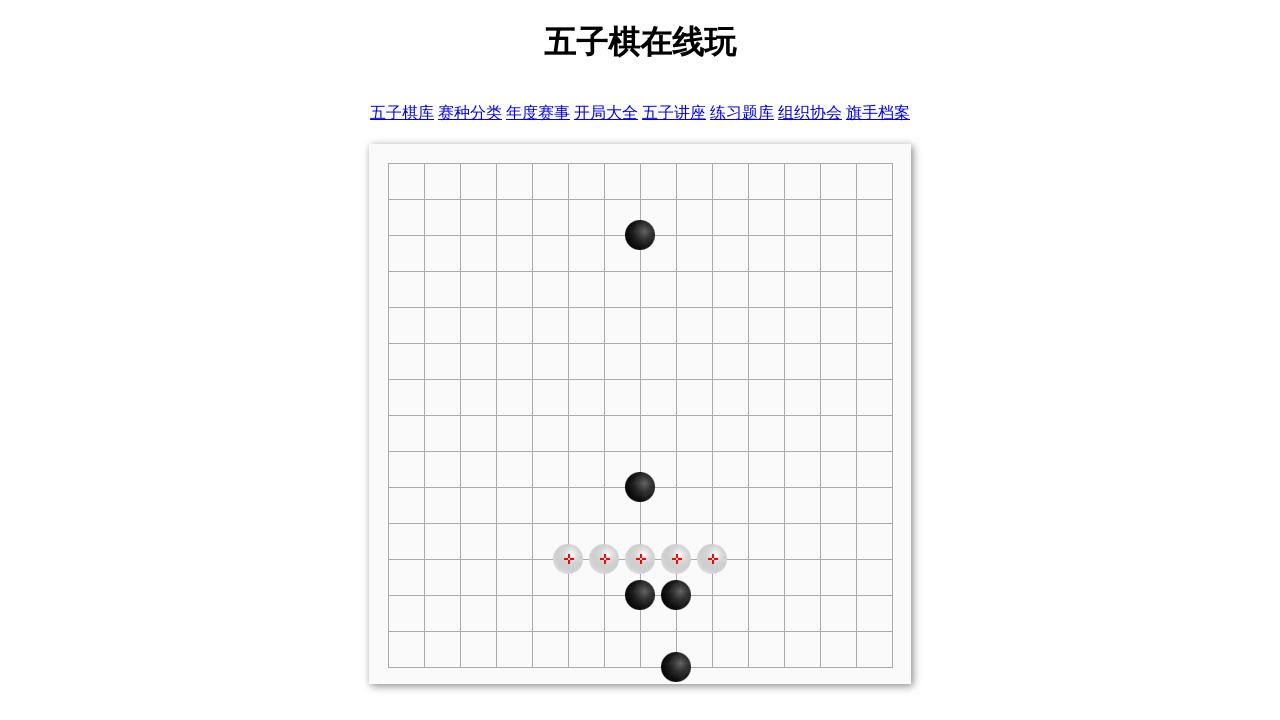

Waited 500ms for game to process move 26
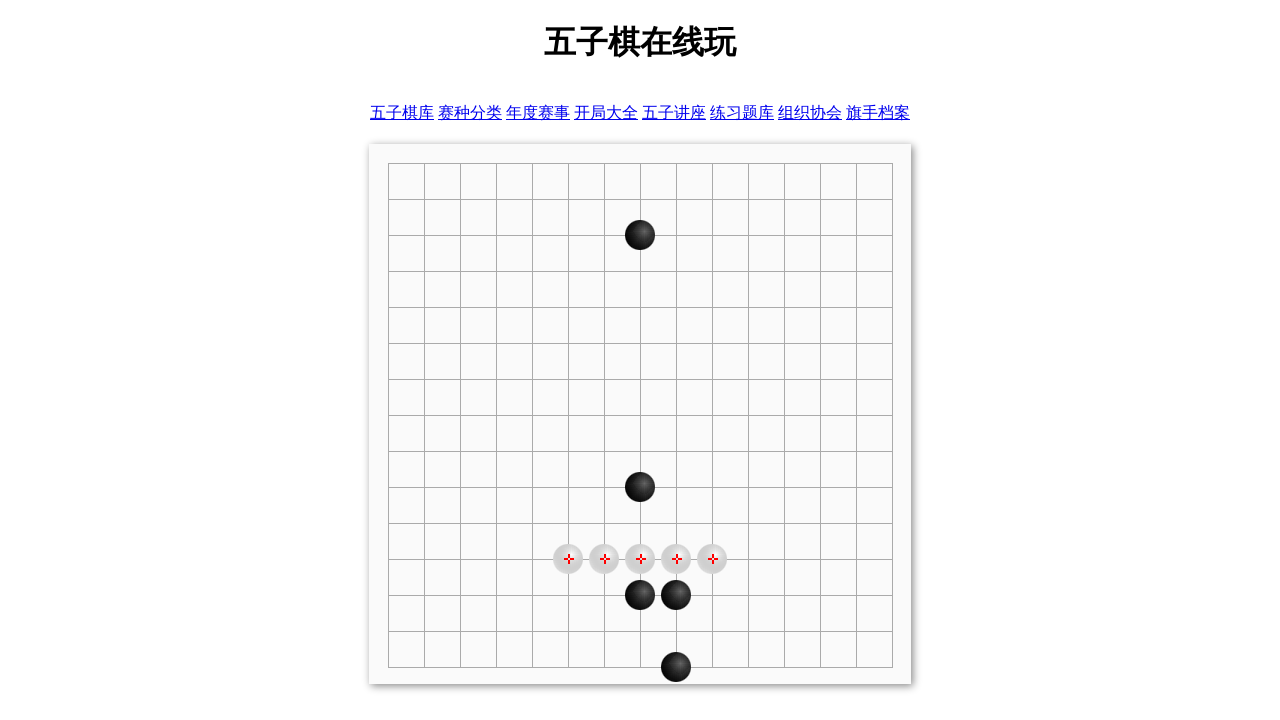

Clicked cell 84 on the game board (move 27/30) at (675, 342) on xpath=//*[@id='rb']/div/div[1]/div[84]
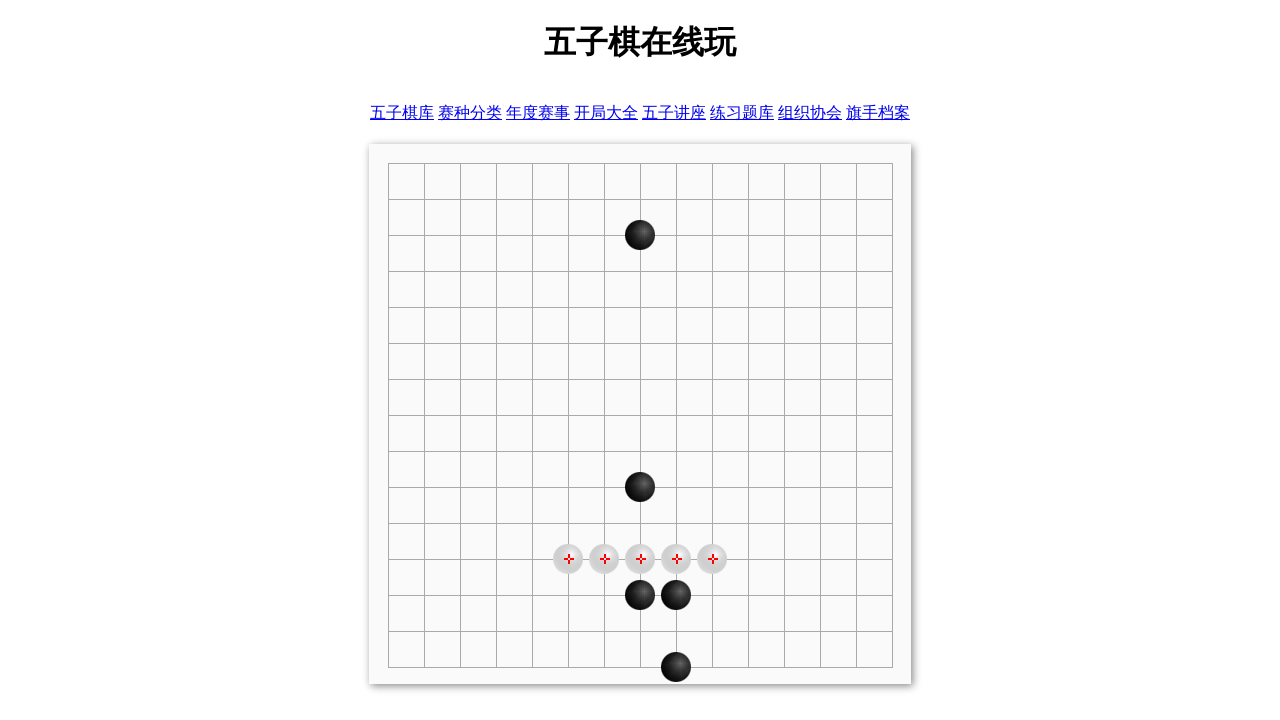

Waited 500ms for game to process move 27
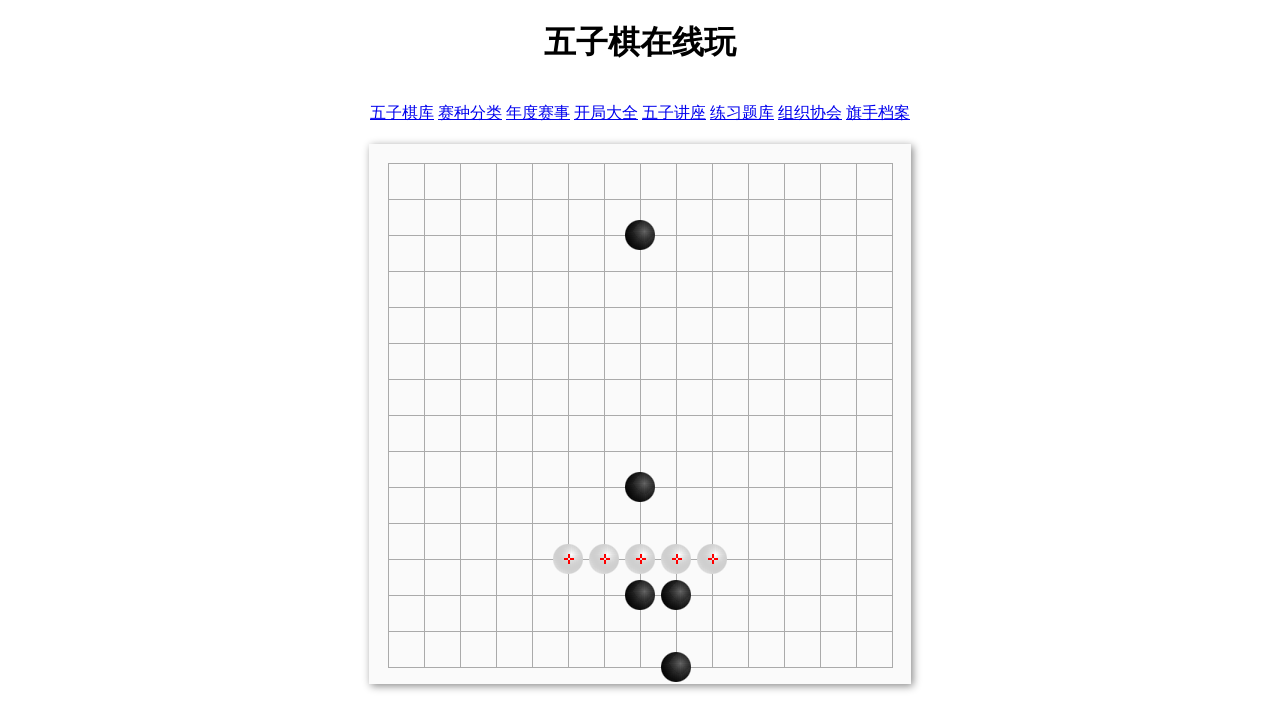

Clicked cell 182 on the game board (move 28/30) at (423, 594) on xpath=//*[@id='rb']/div/div[1]/div[182]
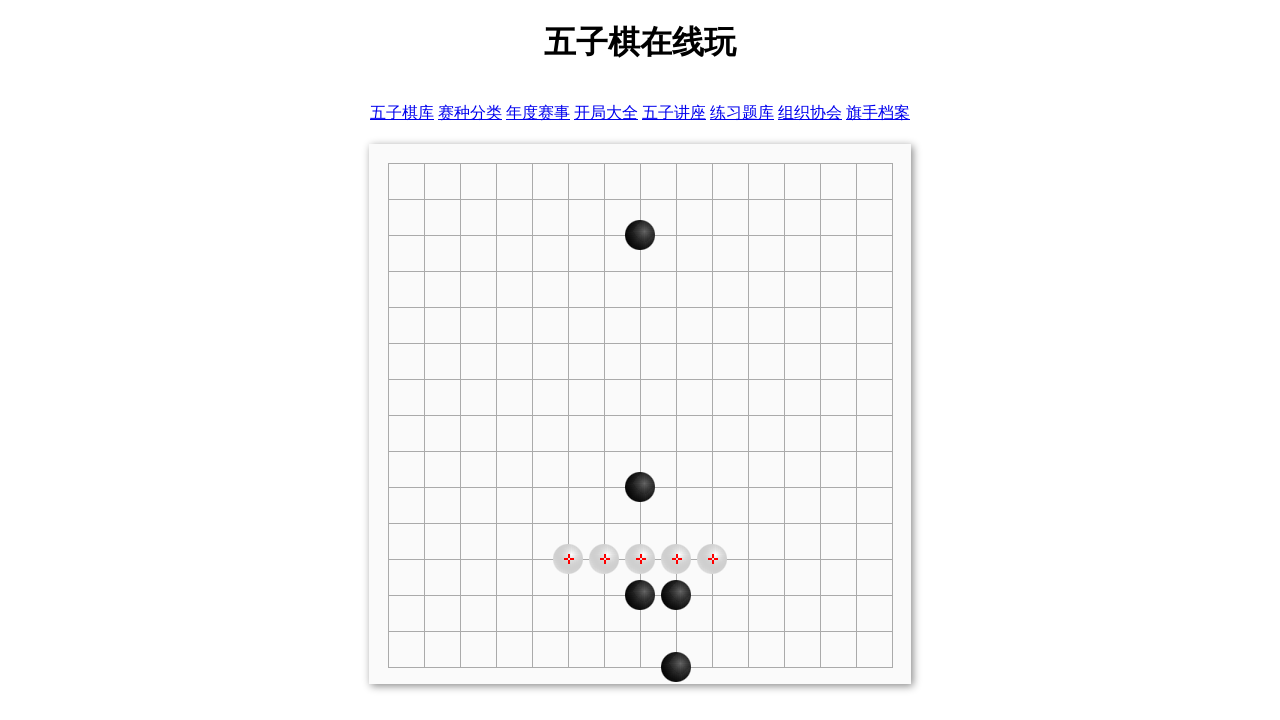

Waited 500ms for game to process move 28
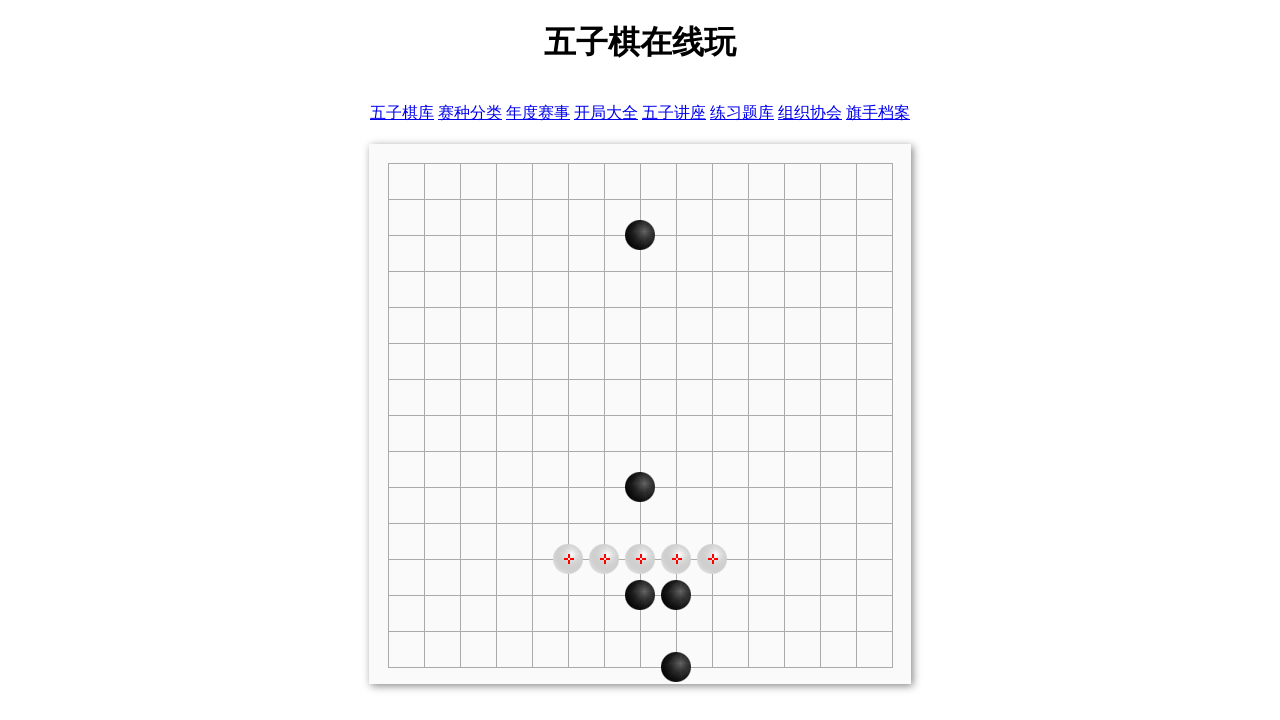

Clicked cell 202 on the game board (move 29/30) at (603, 630) on xpath=//*[@id='rb']/div/div[1]/div[202]
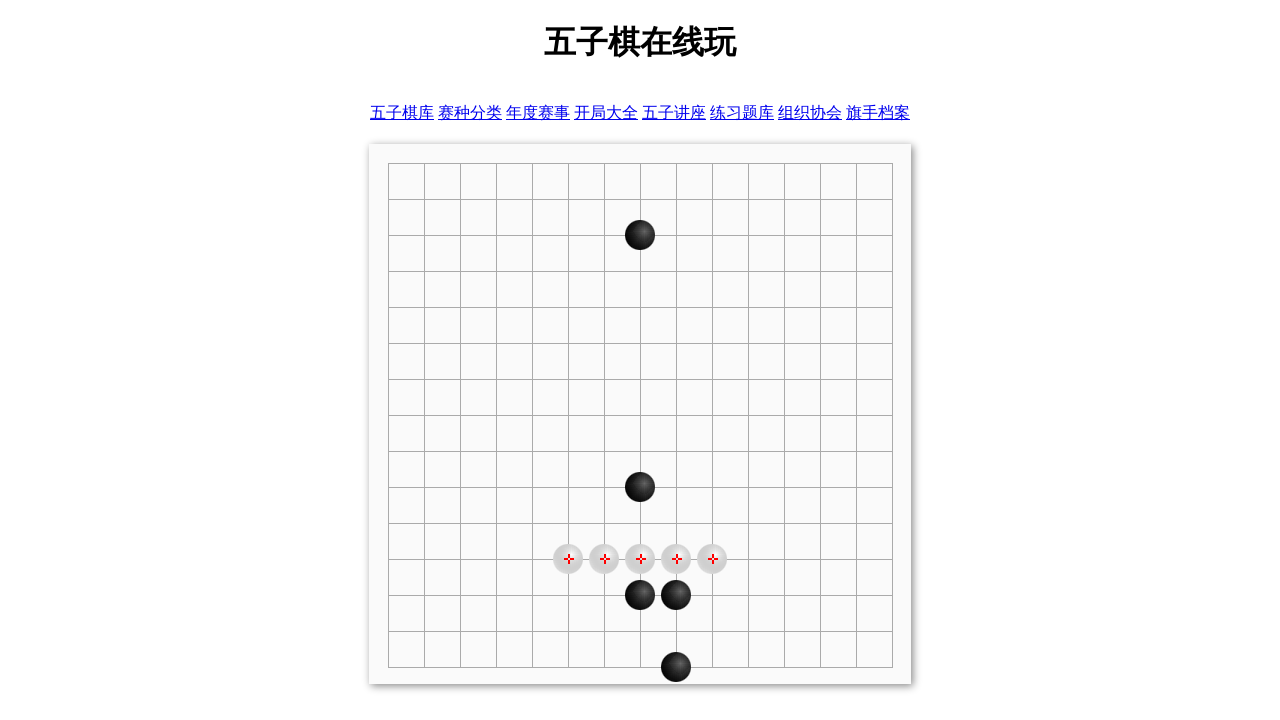

Waited 500ms for game to process move 29
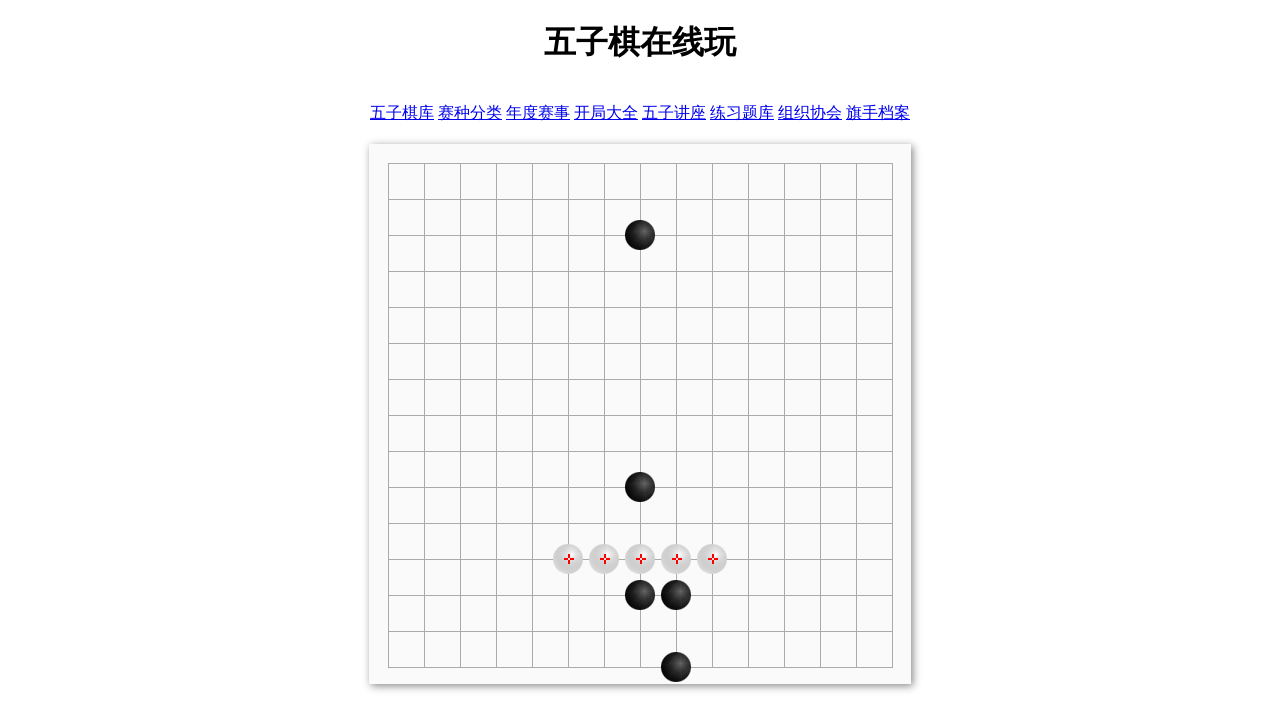

Clicked cell 128 on the game board (move 30/30) at (639, 450) on xpath=//*[@id='rb']/div/div[1]/div[128]
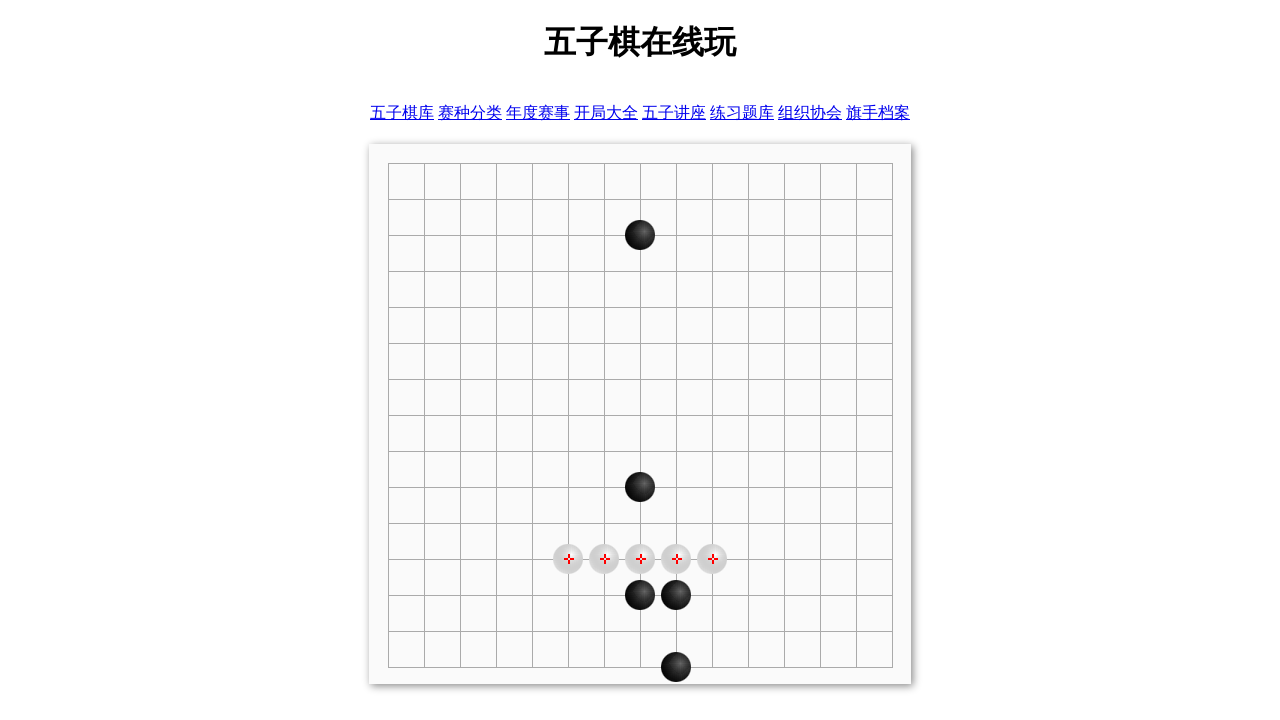

Waited 500ms for game to process move 30
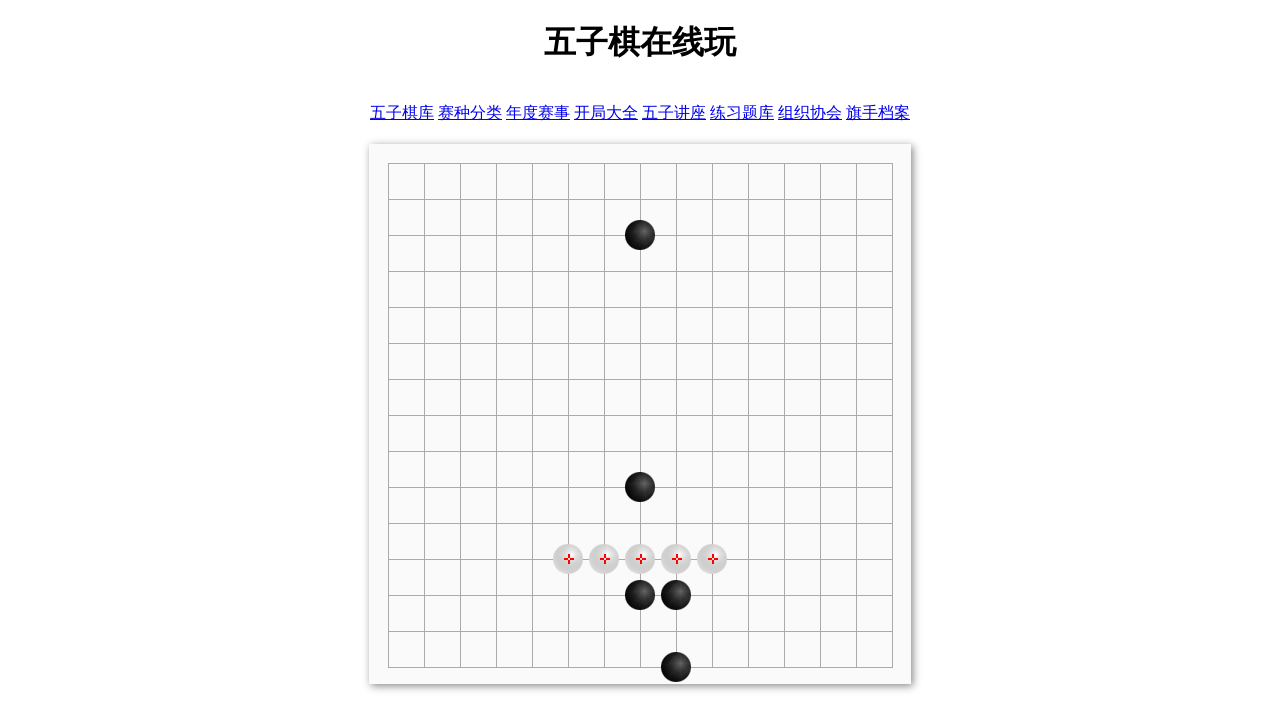

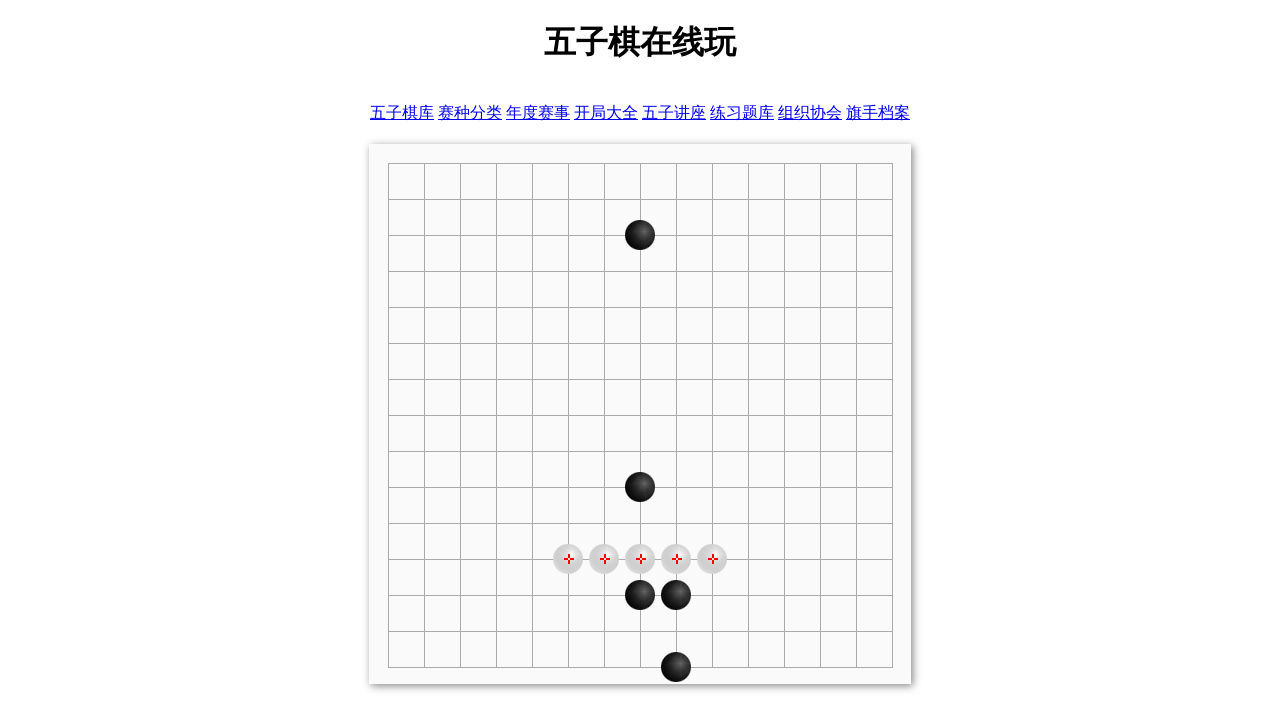